Tests page scrolling functionality by maximizing the window and scrolling down the page in increments, simulating a user browsing through the entire page content.

Starting URL: https://aksharatraining.com/

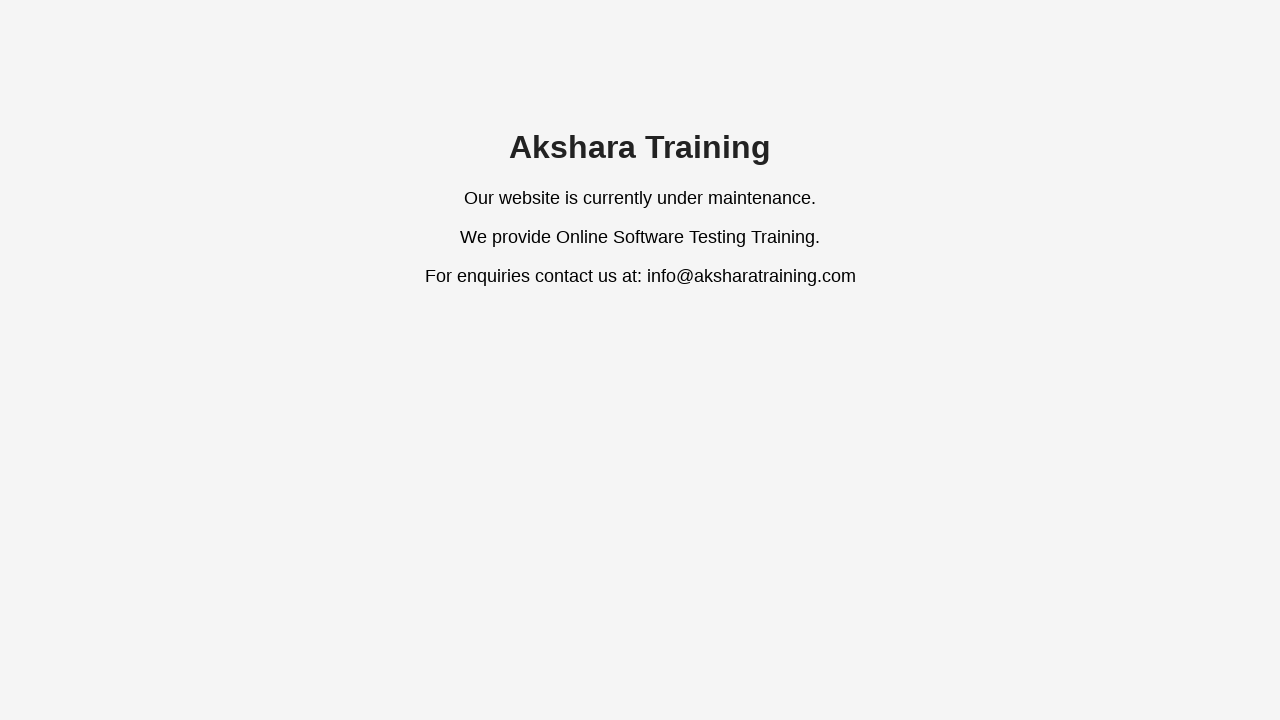

Set viewport size to 1920x1080 to maximize window
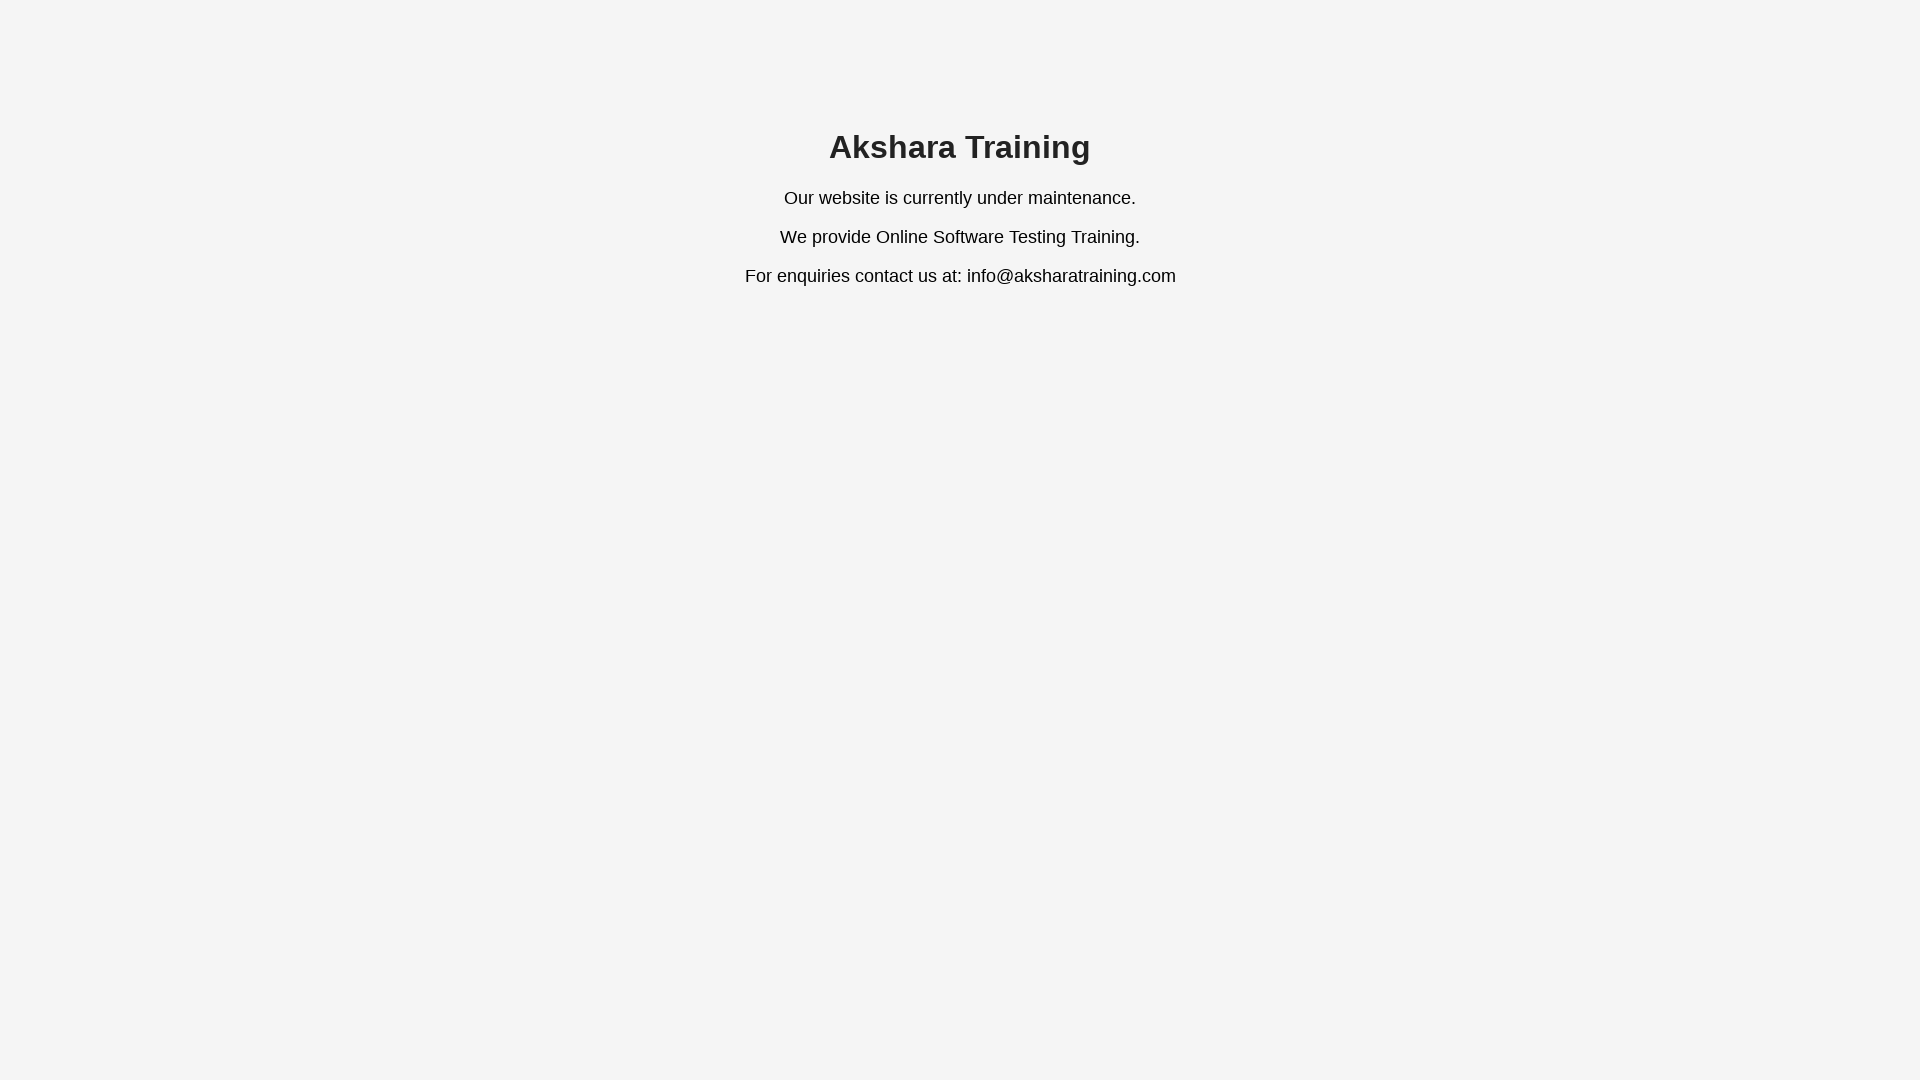

Scrolled down page by 700px (scroll 1 of 10)
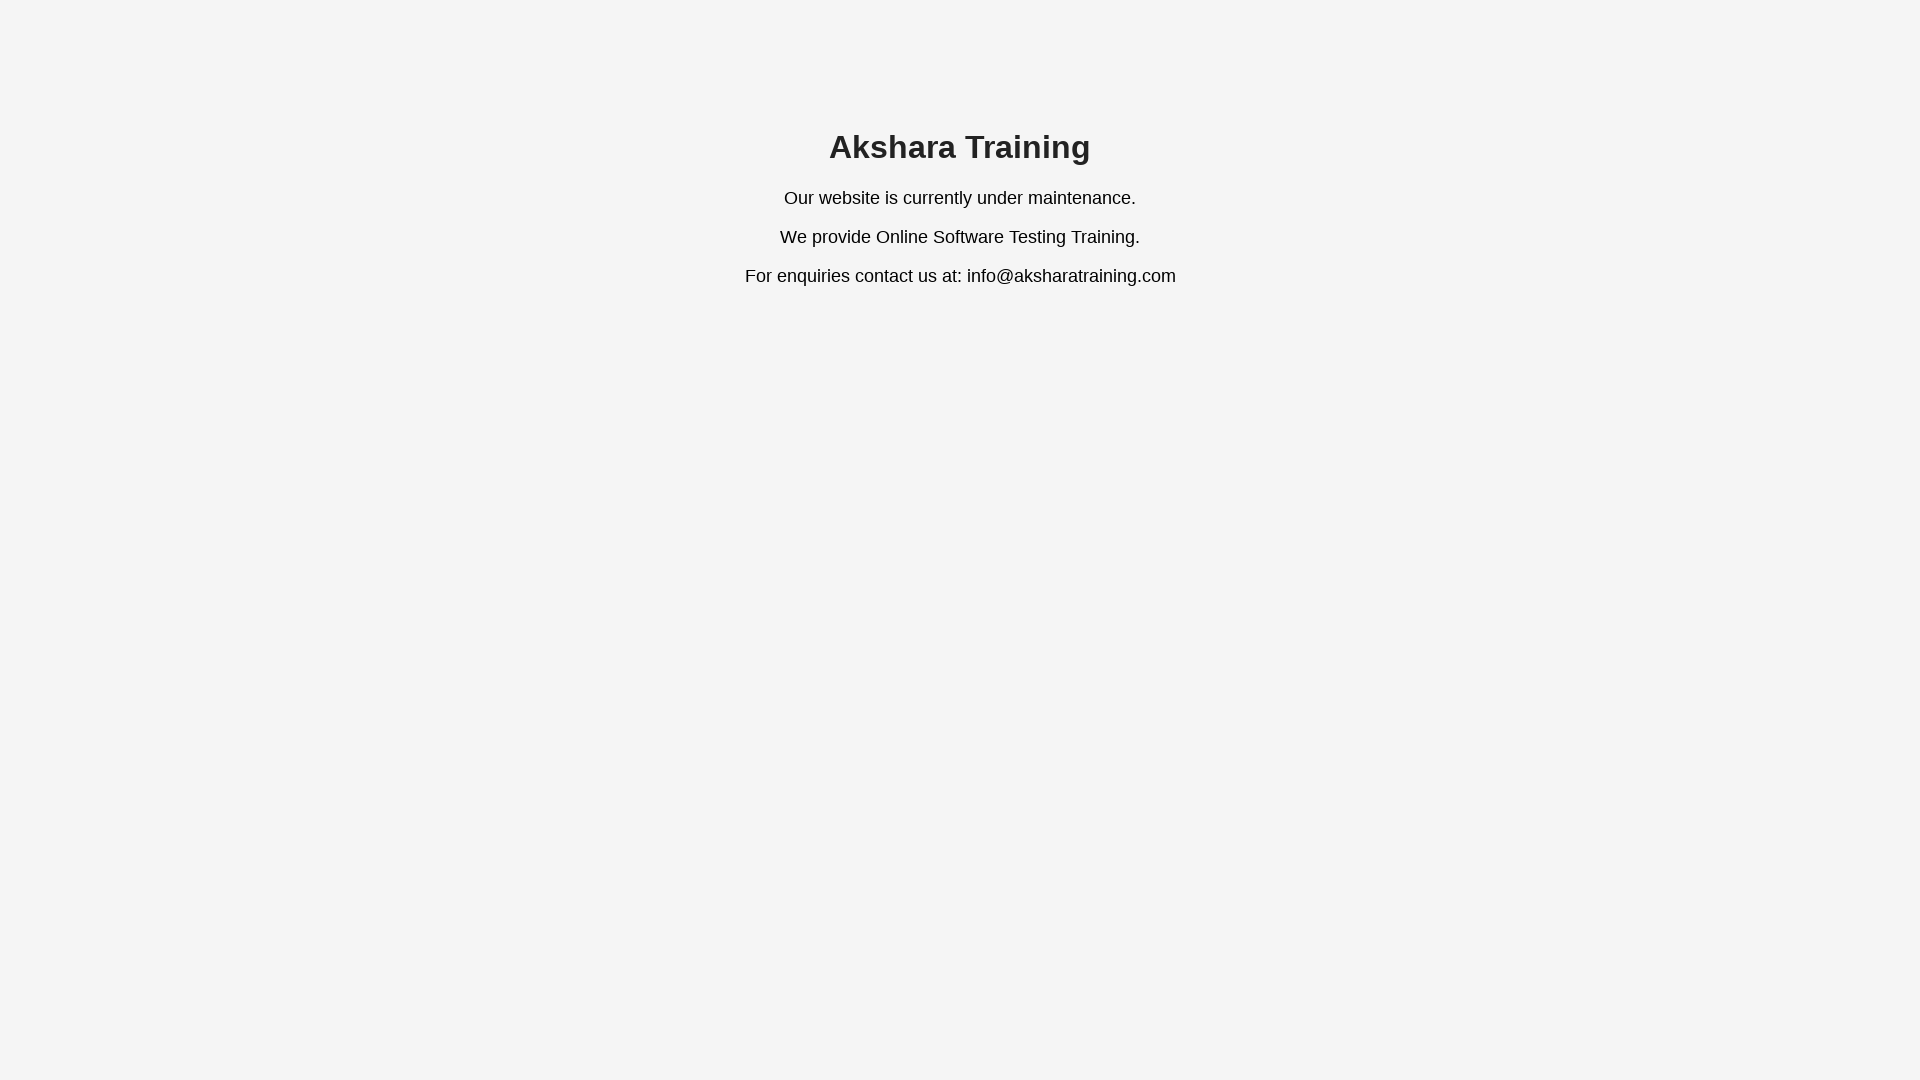

Waited 500ms for page content to settle
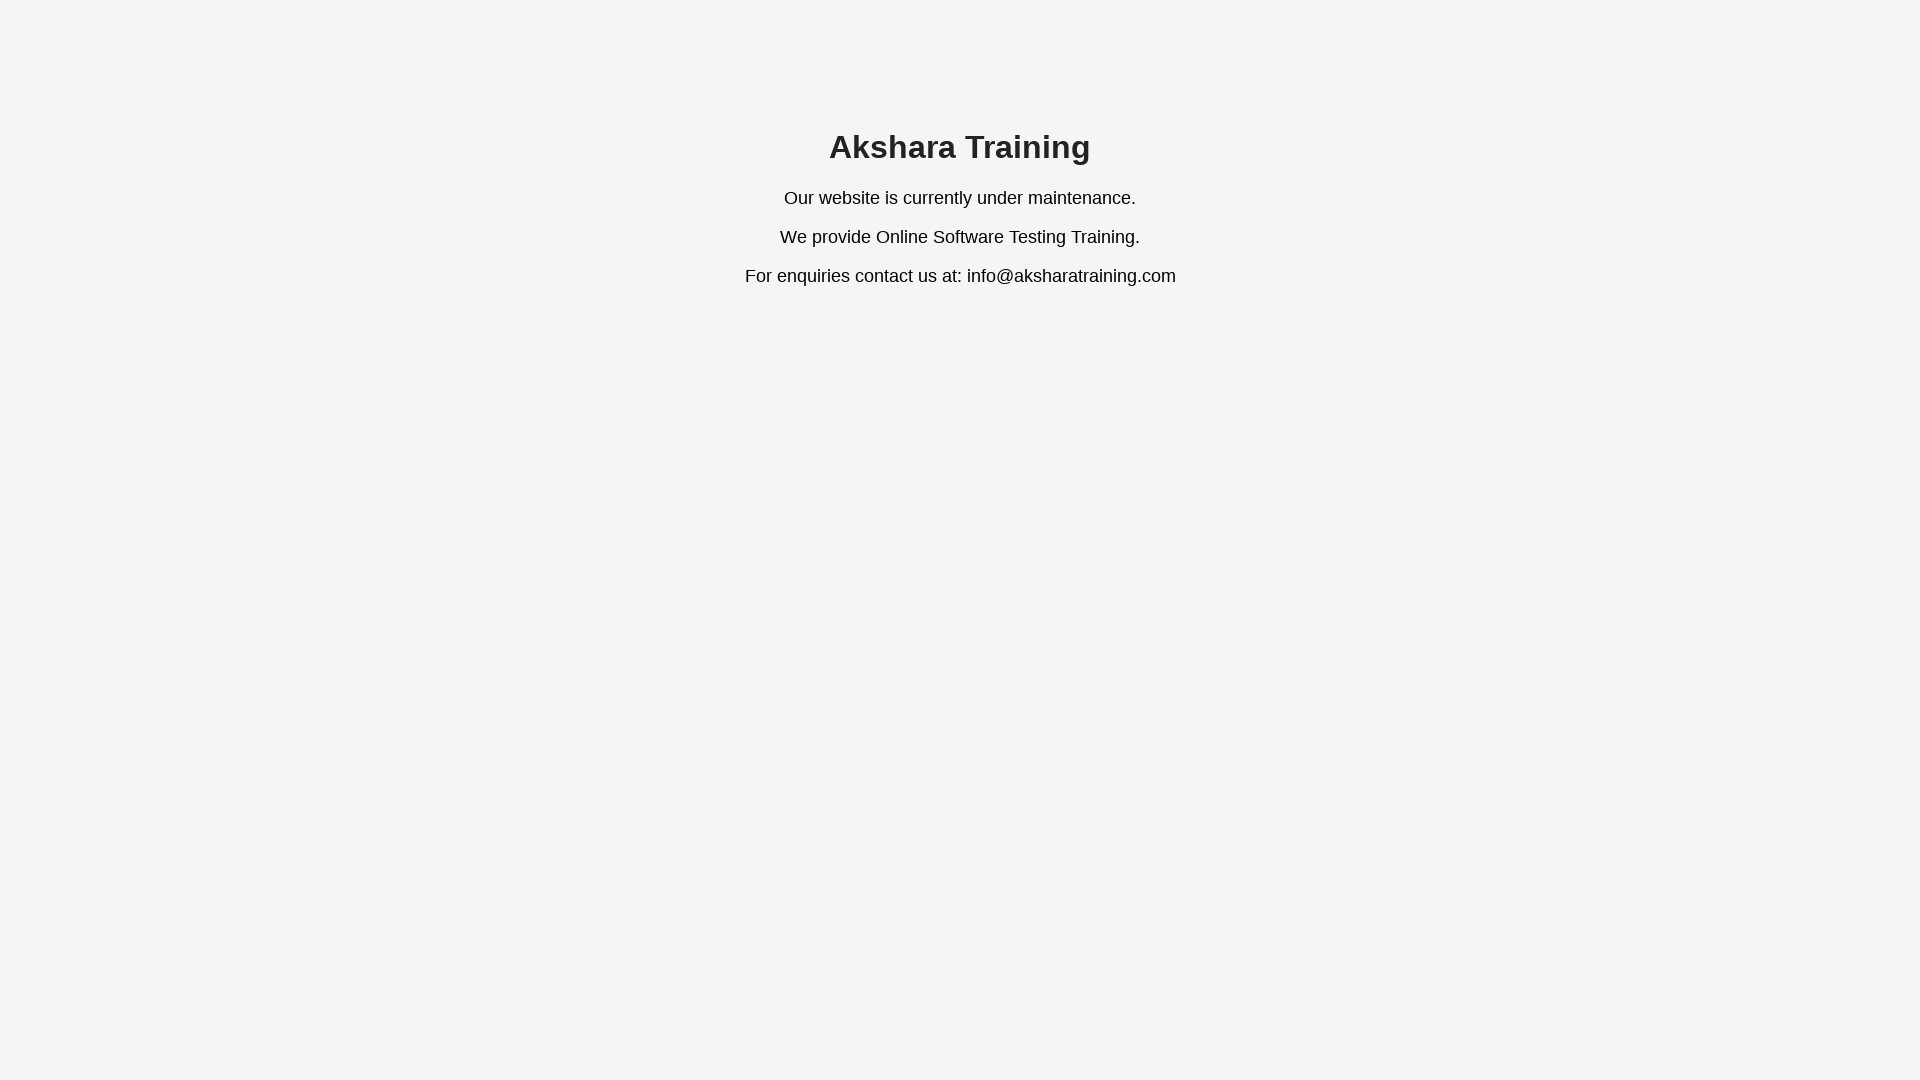

Scrolled down page by 700px (scroll 2 of 10)
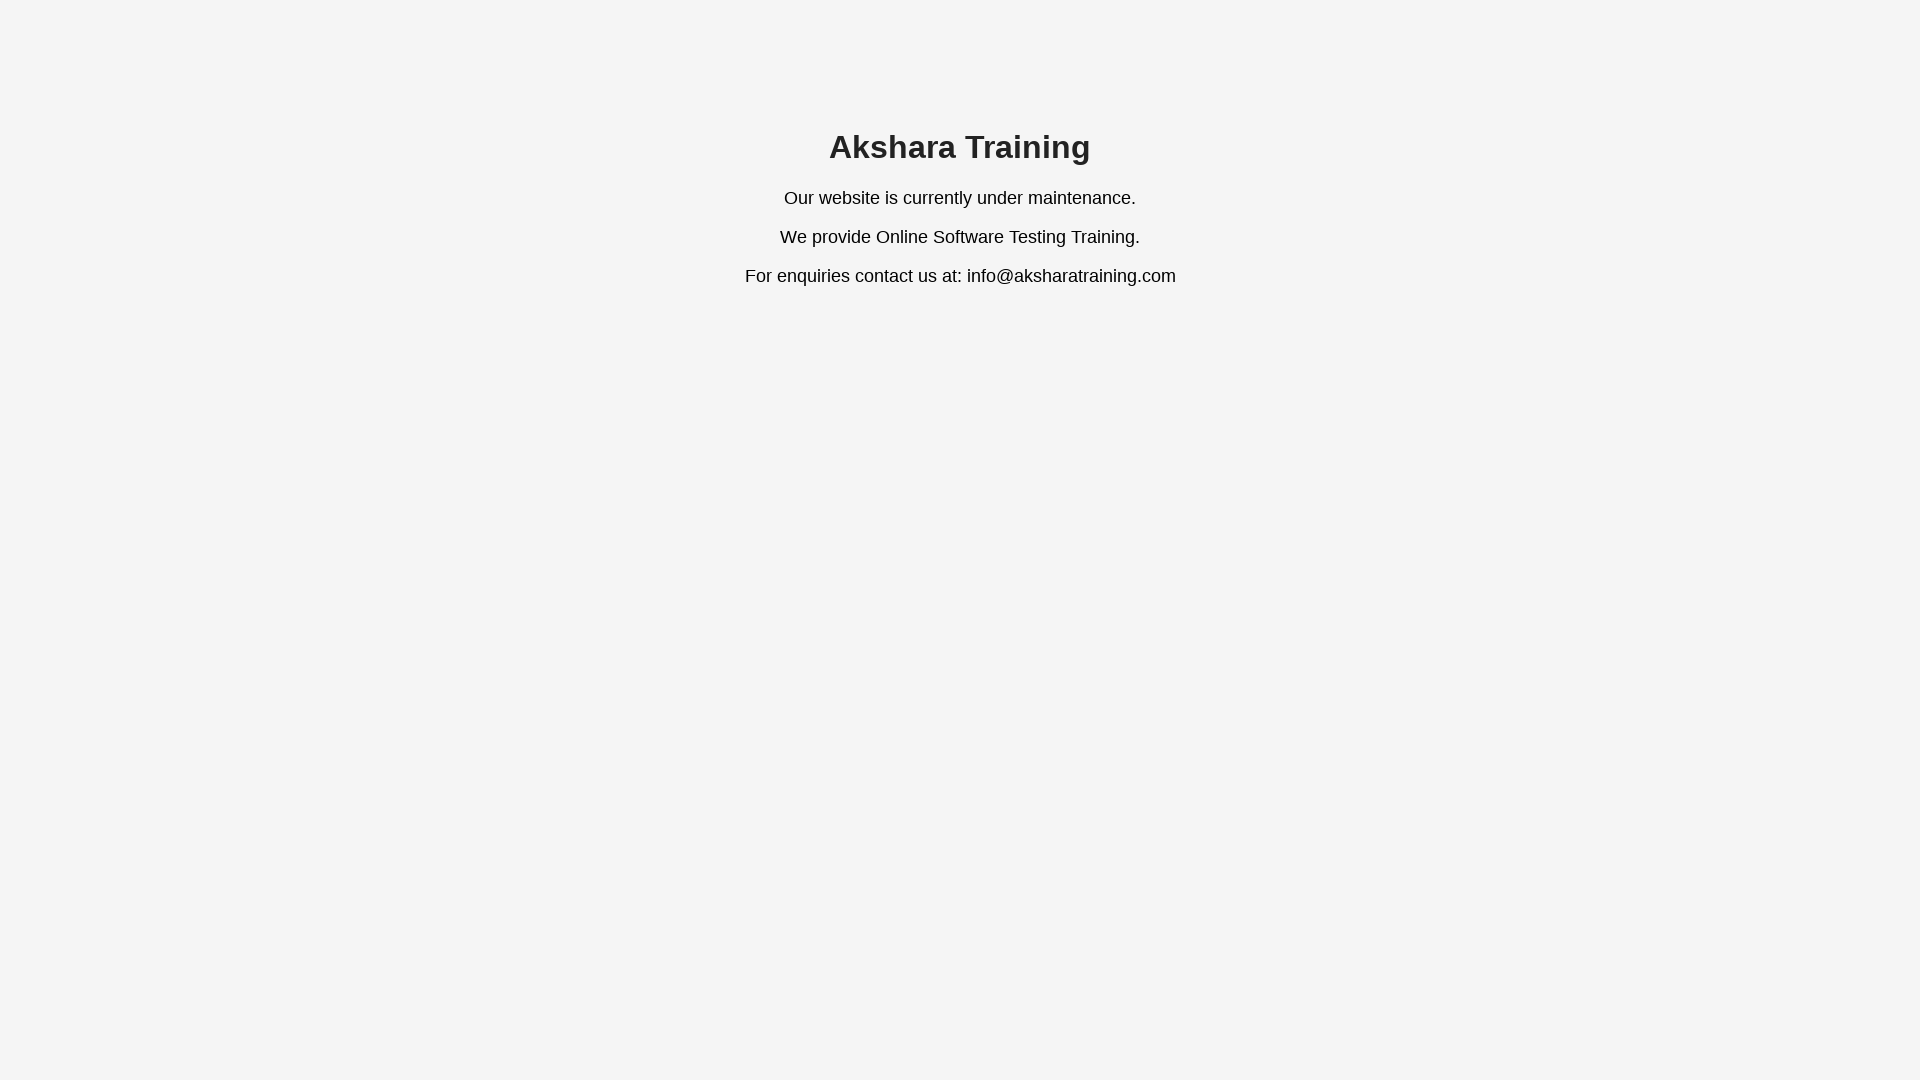

Waited 500ms for page content to settle
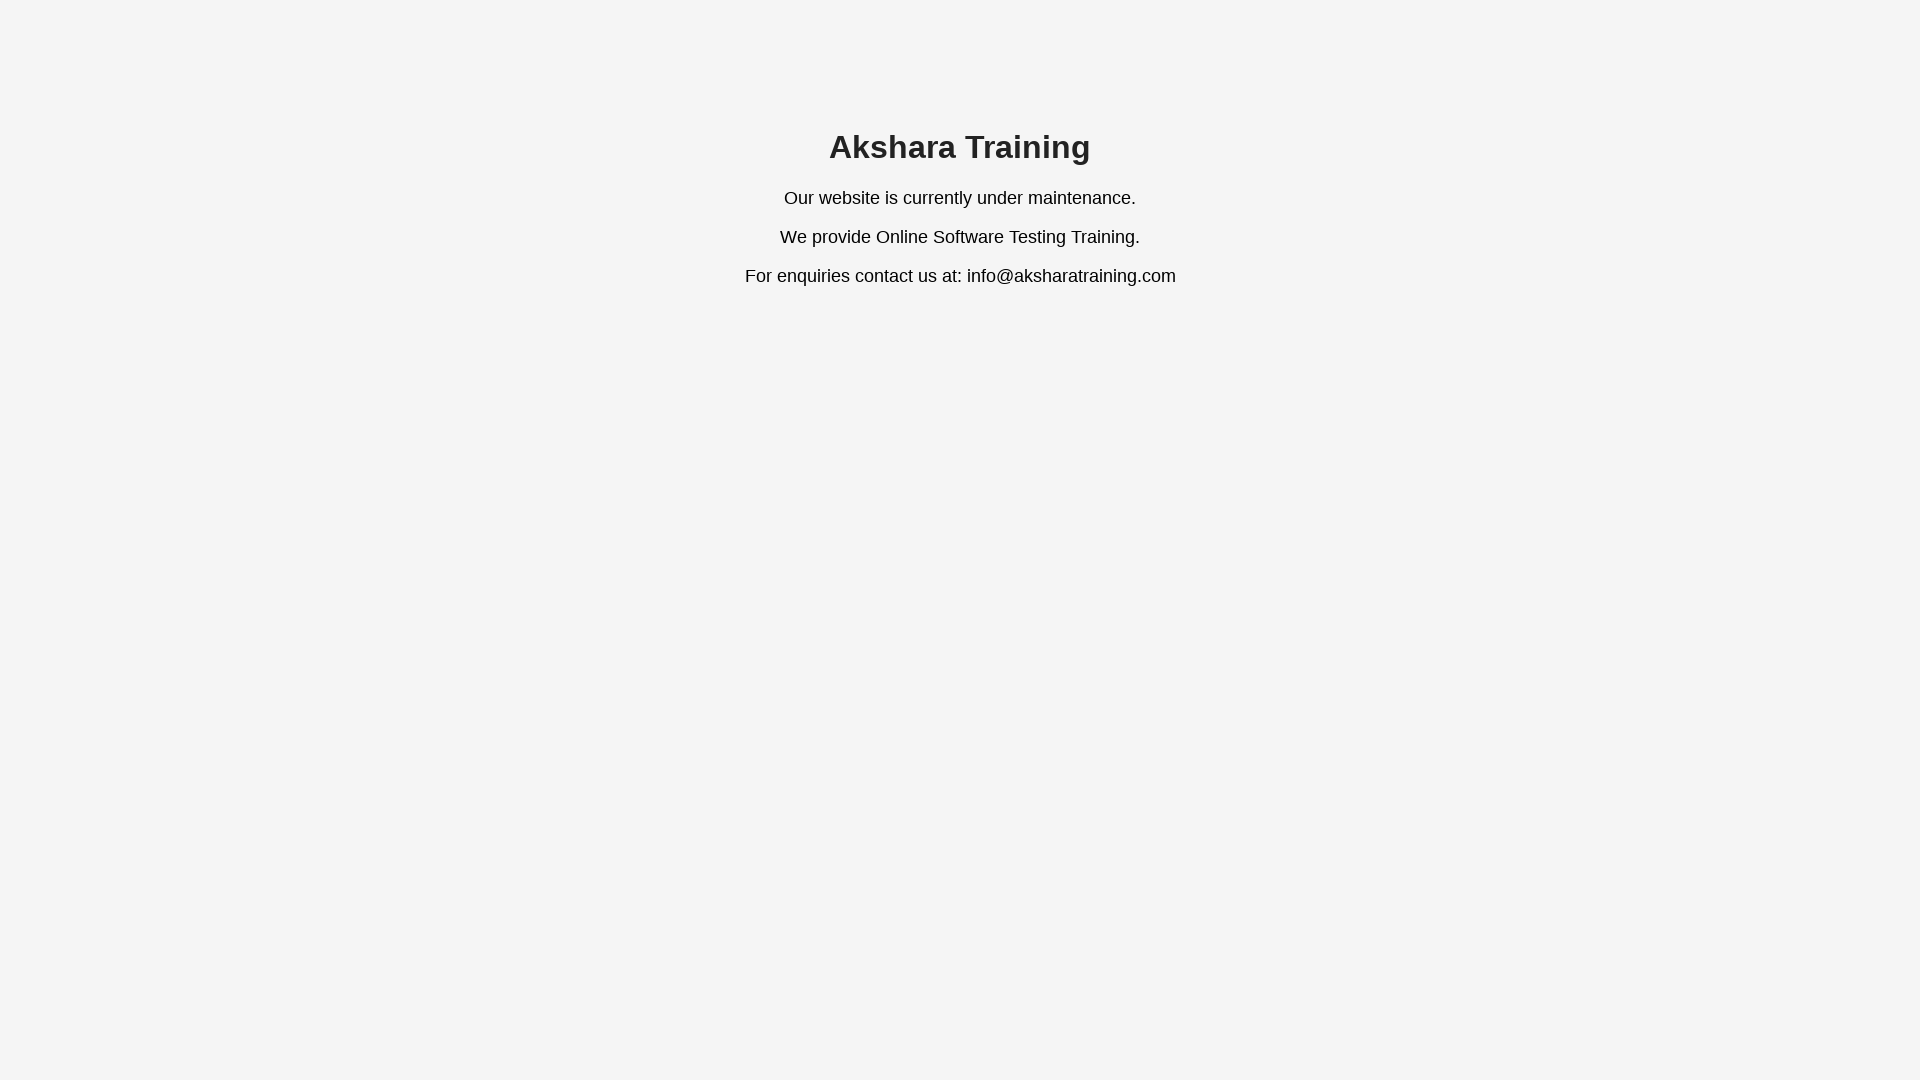

Scrolled down page by 700px (scroll 3 of 10)
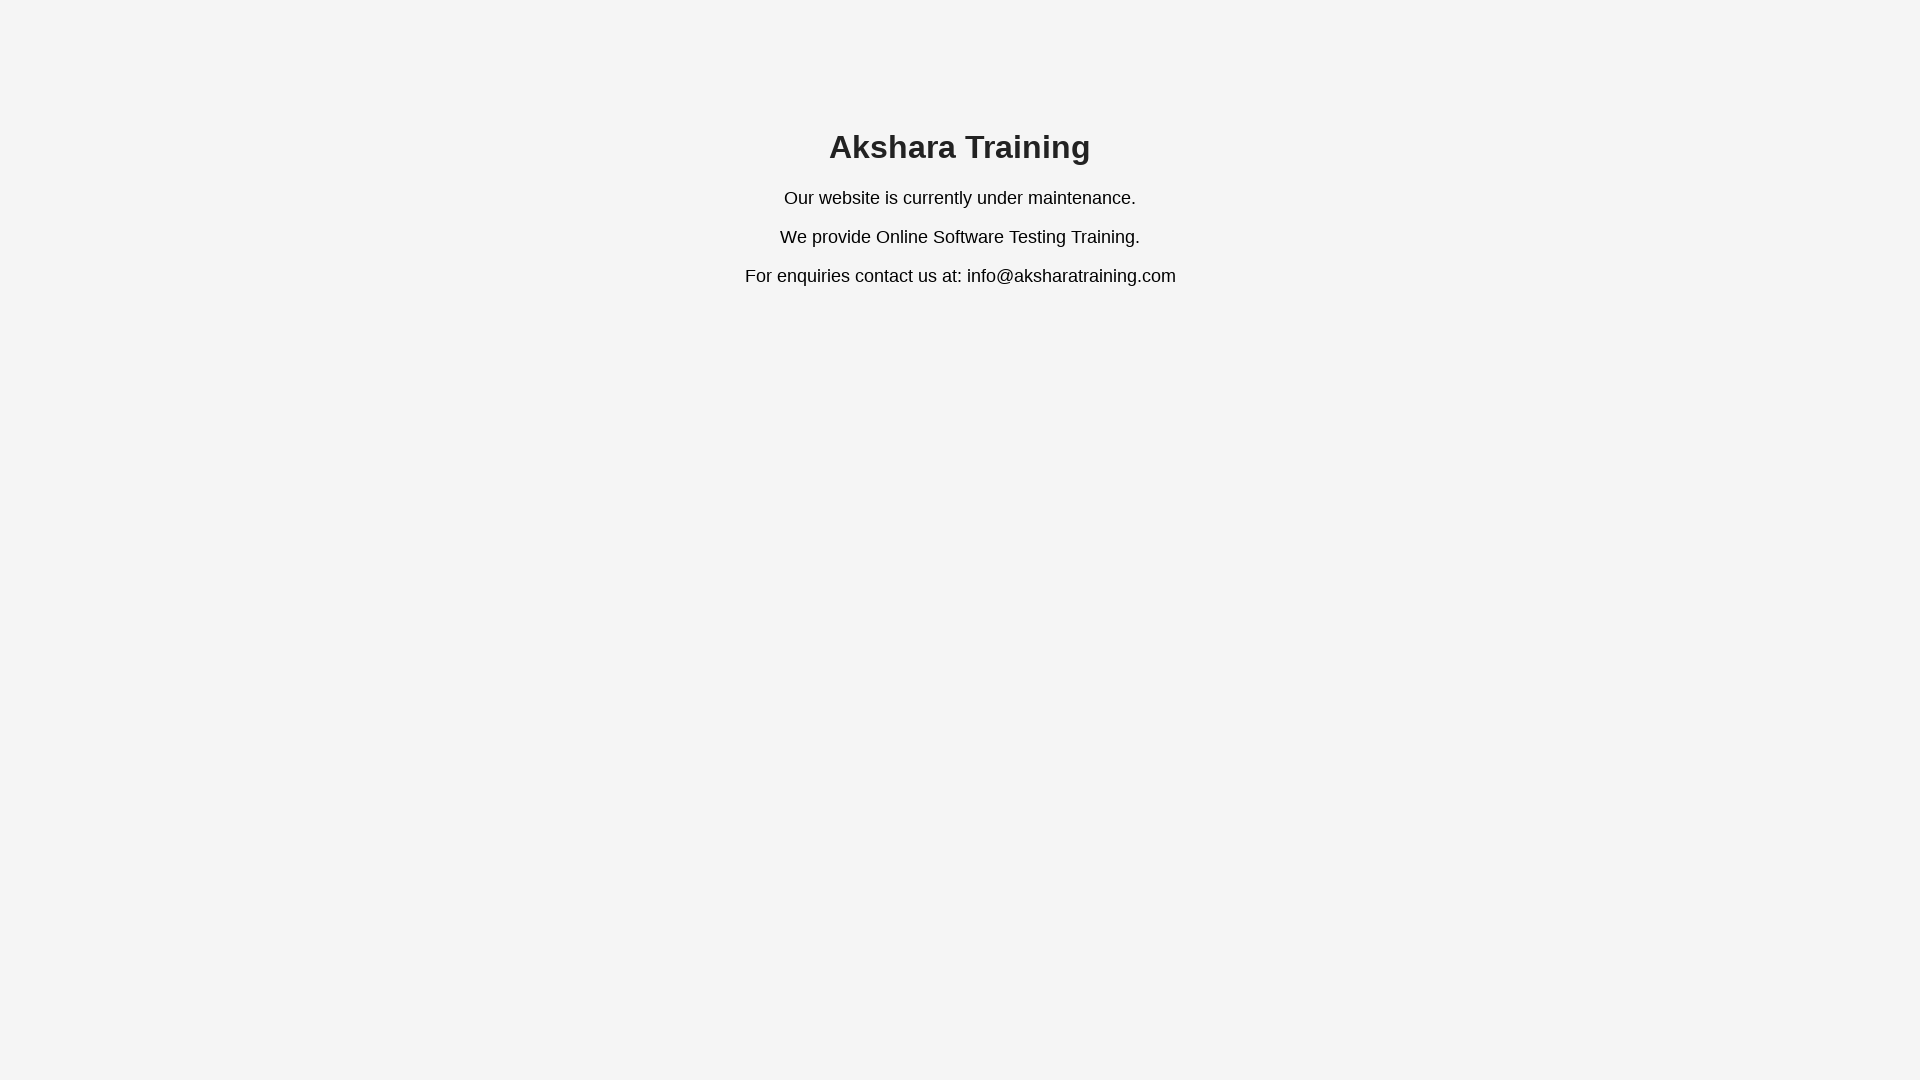

Waited 500ms for page content to settle
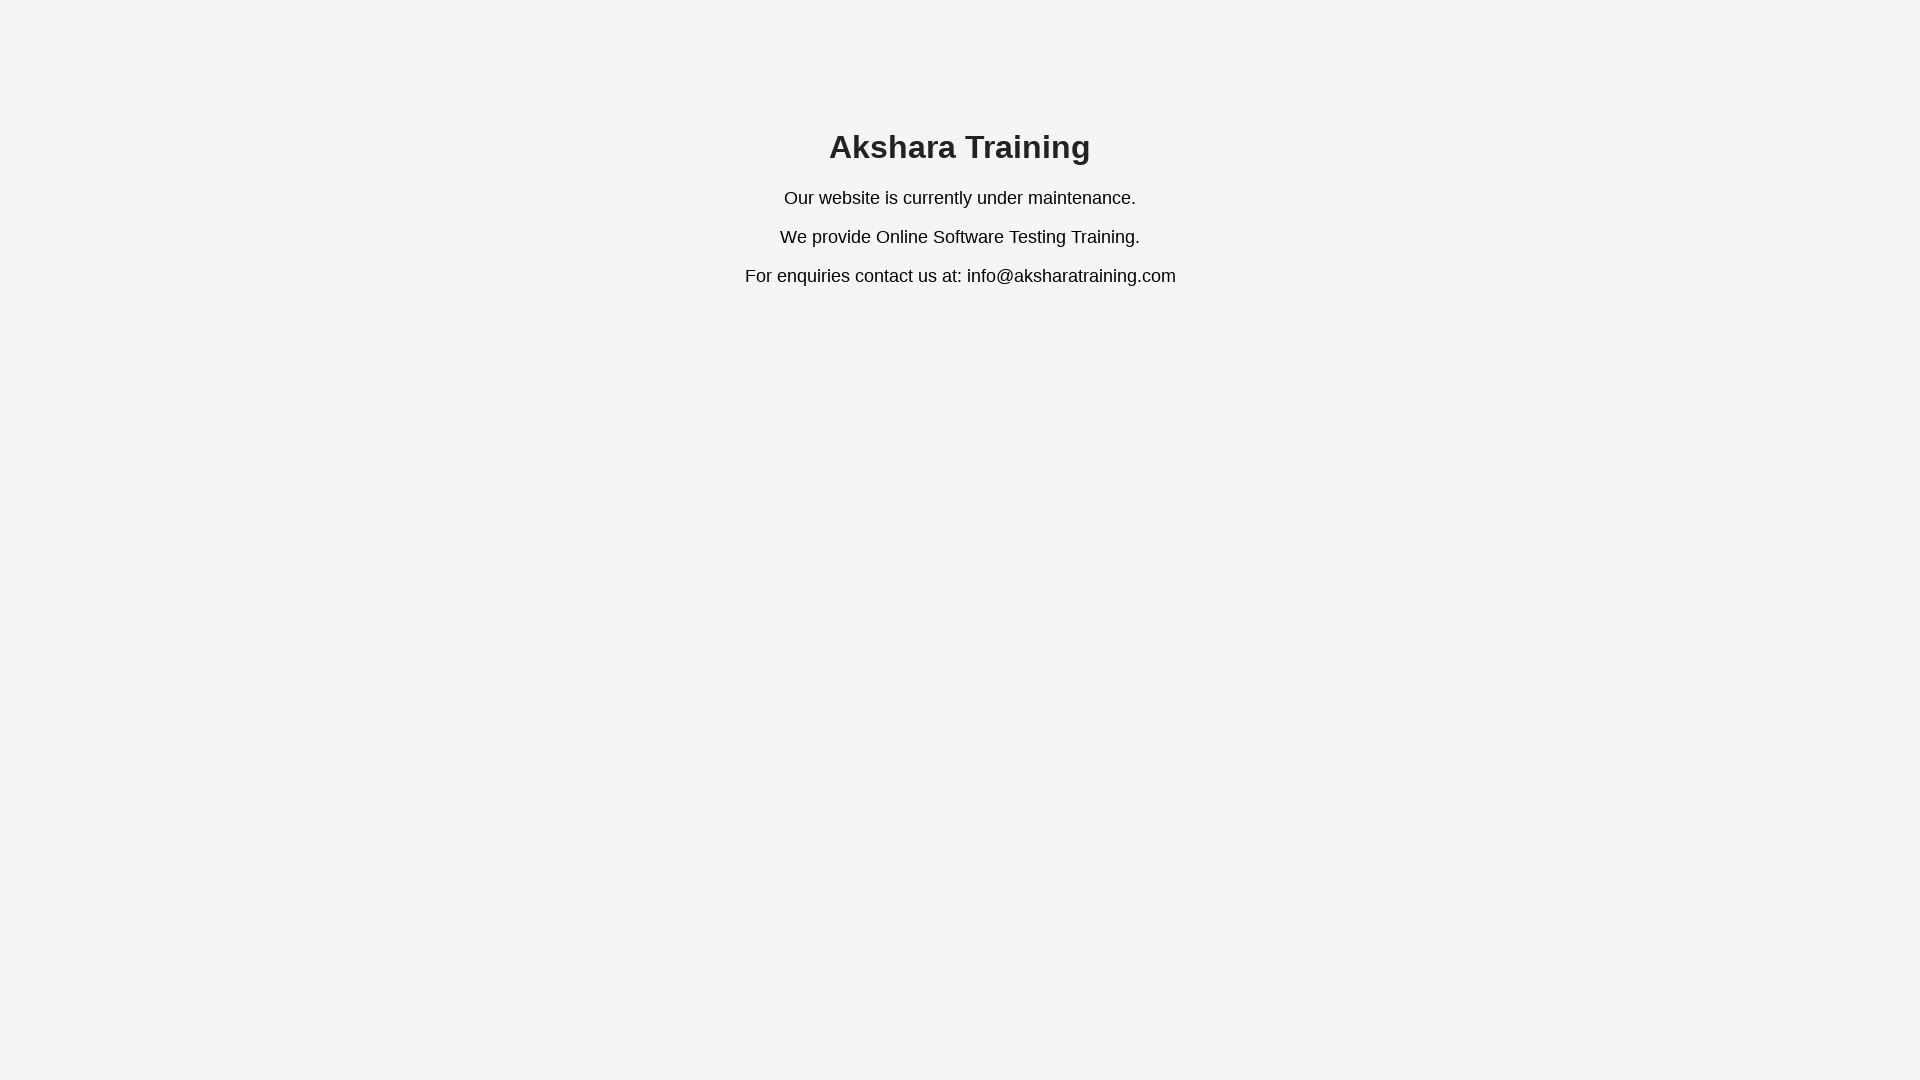

Scrolled down page by 700px (scroll 4 of 10)
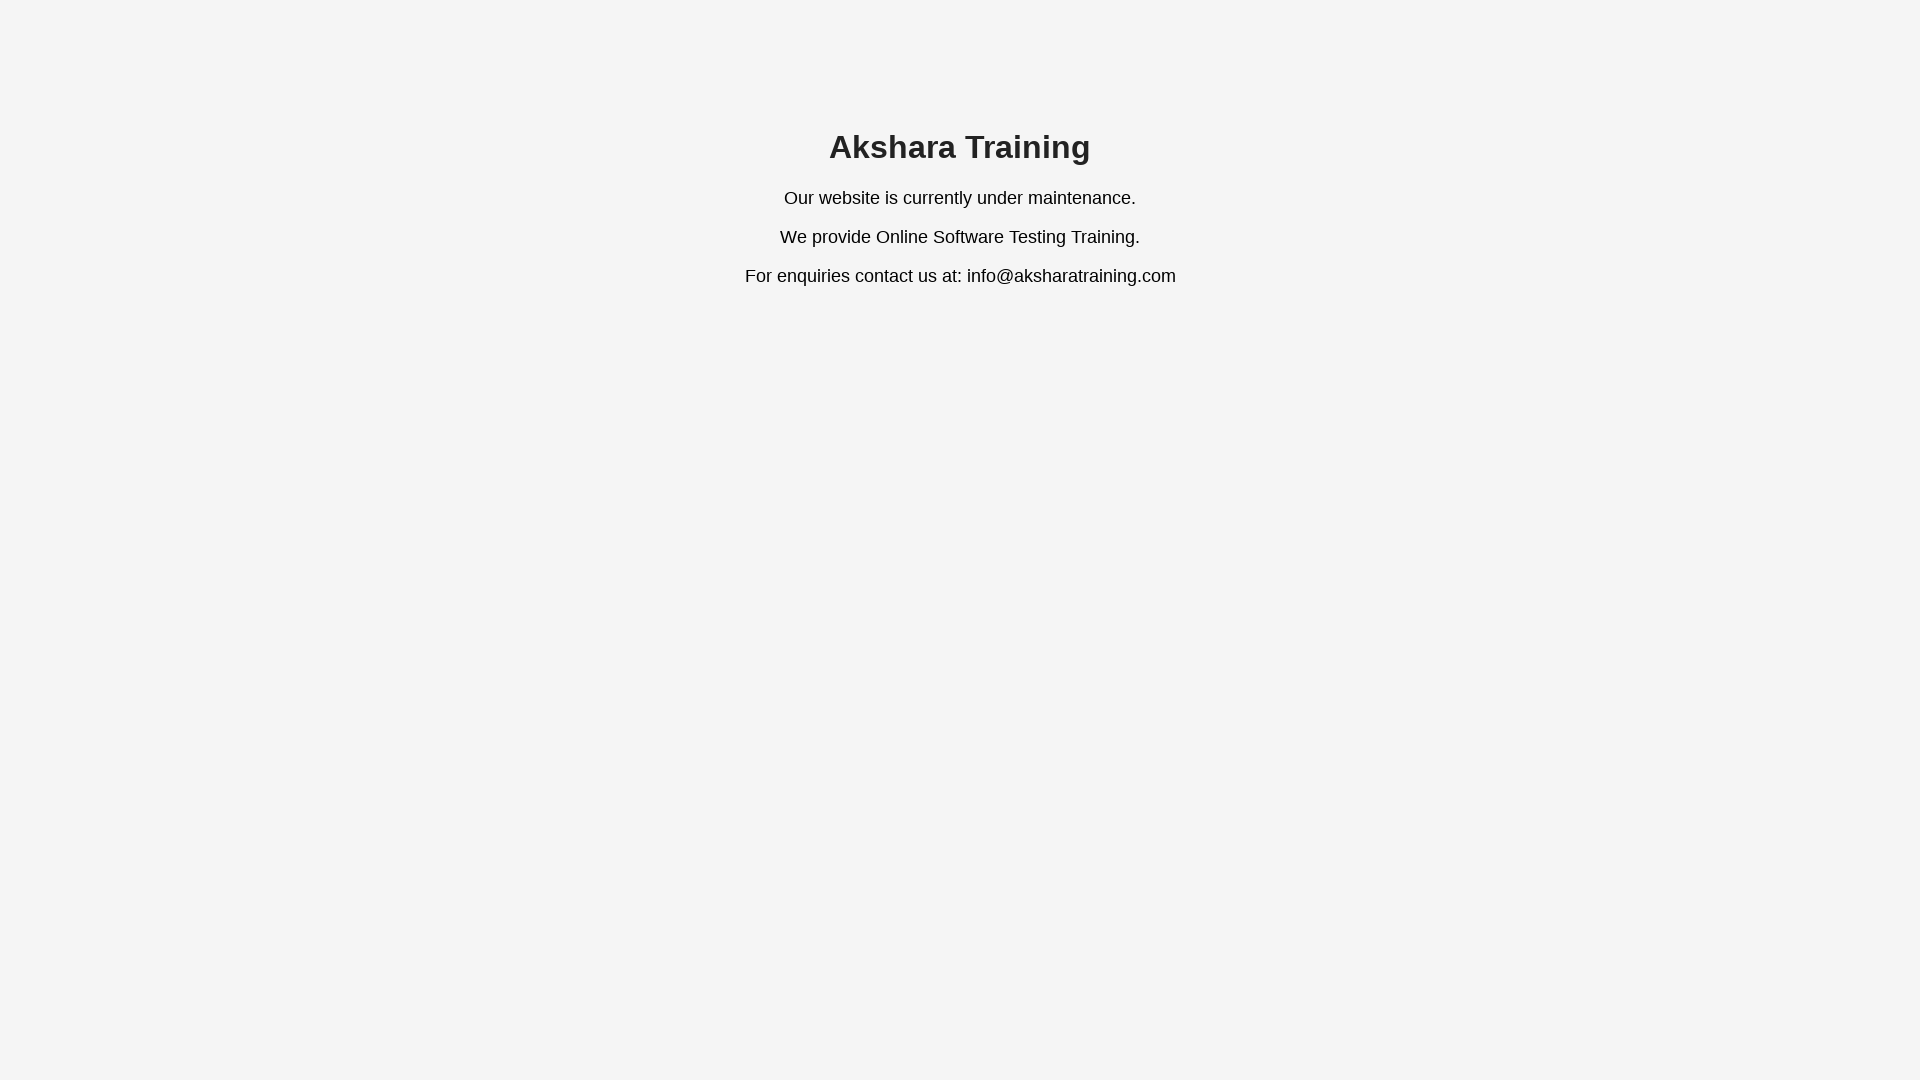

Waited 500ms for page content to settle
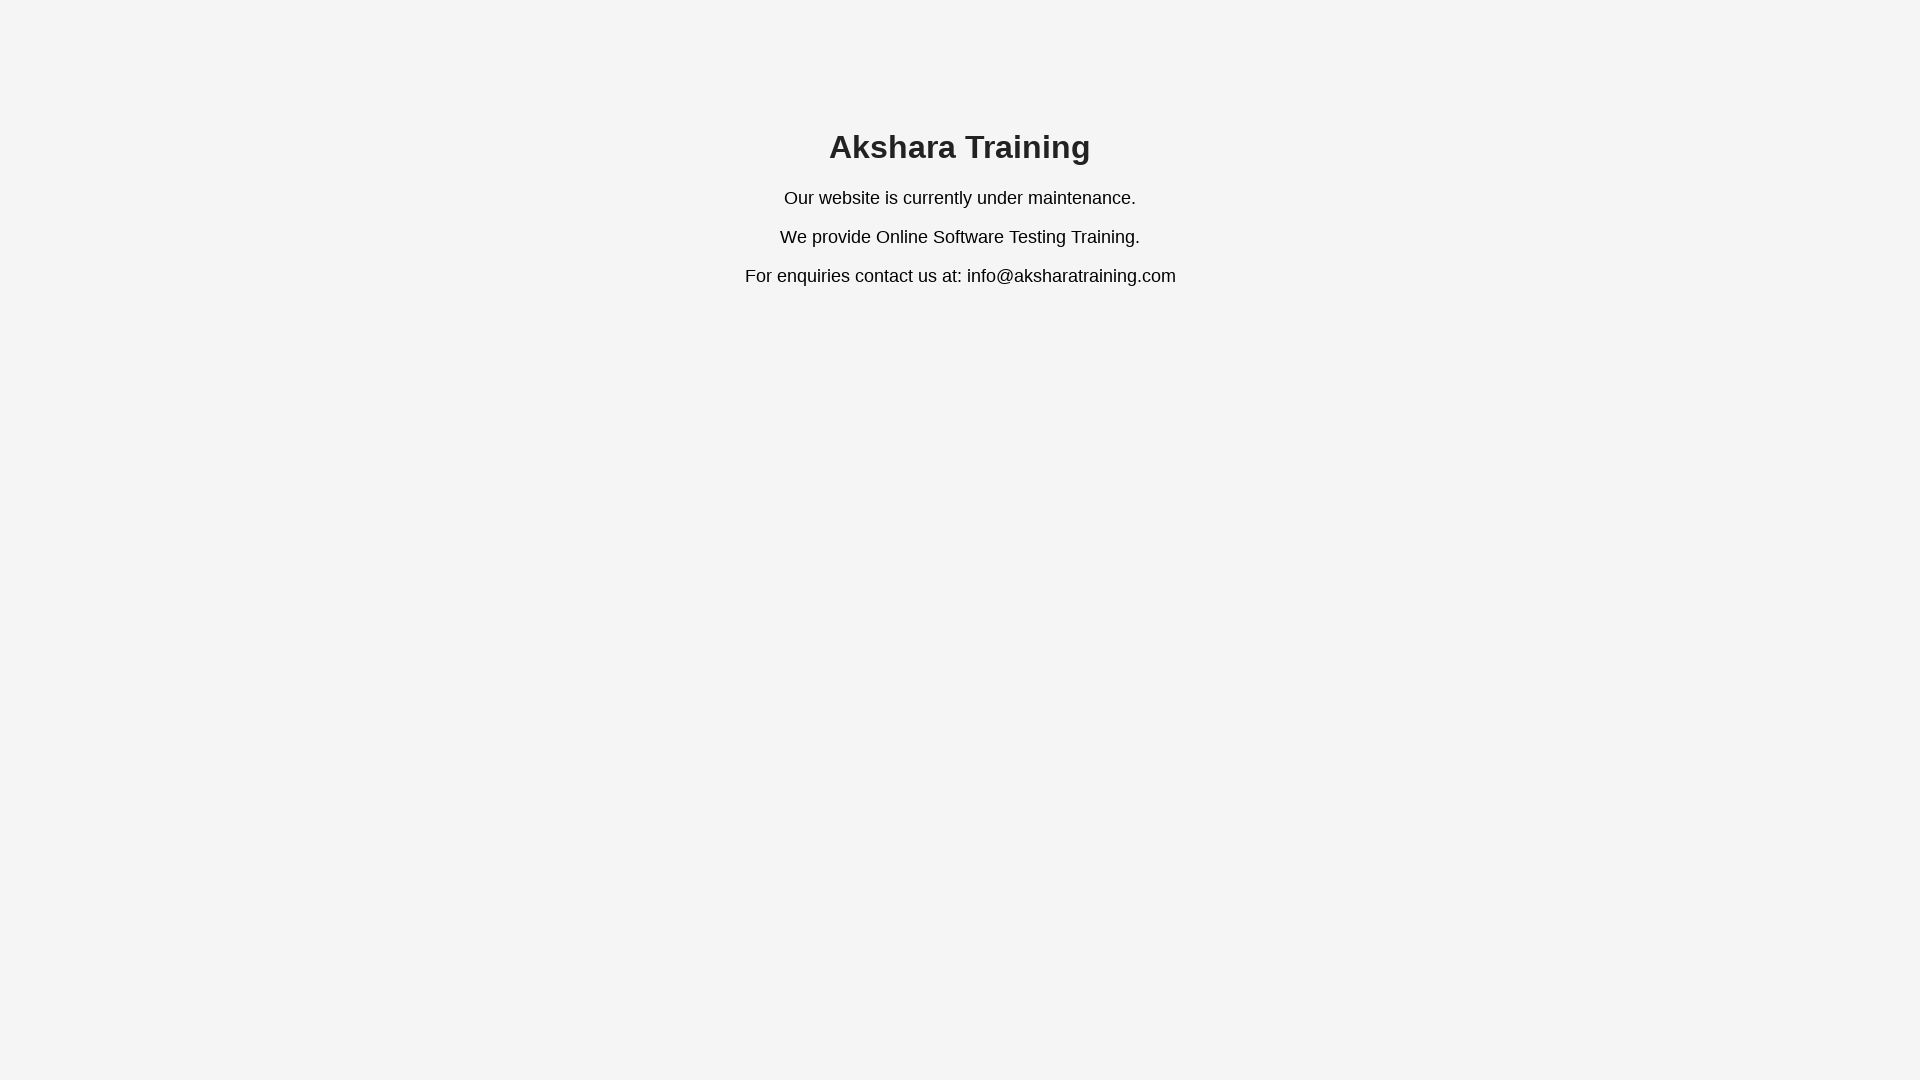

Scrolled down page by 700px (scroll 5 of 10)
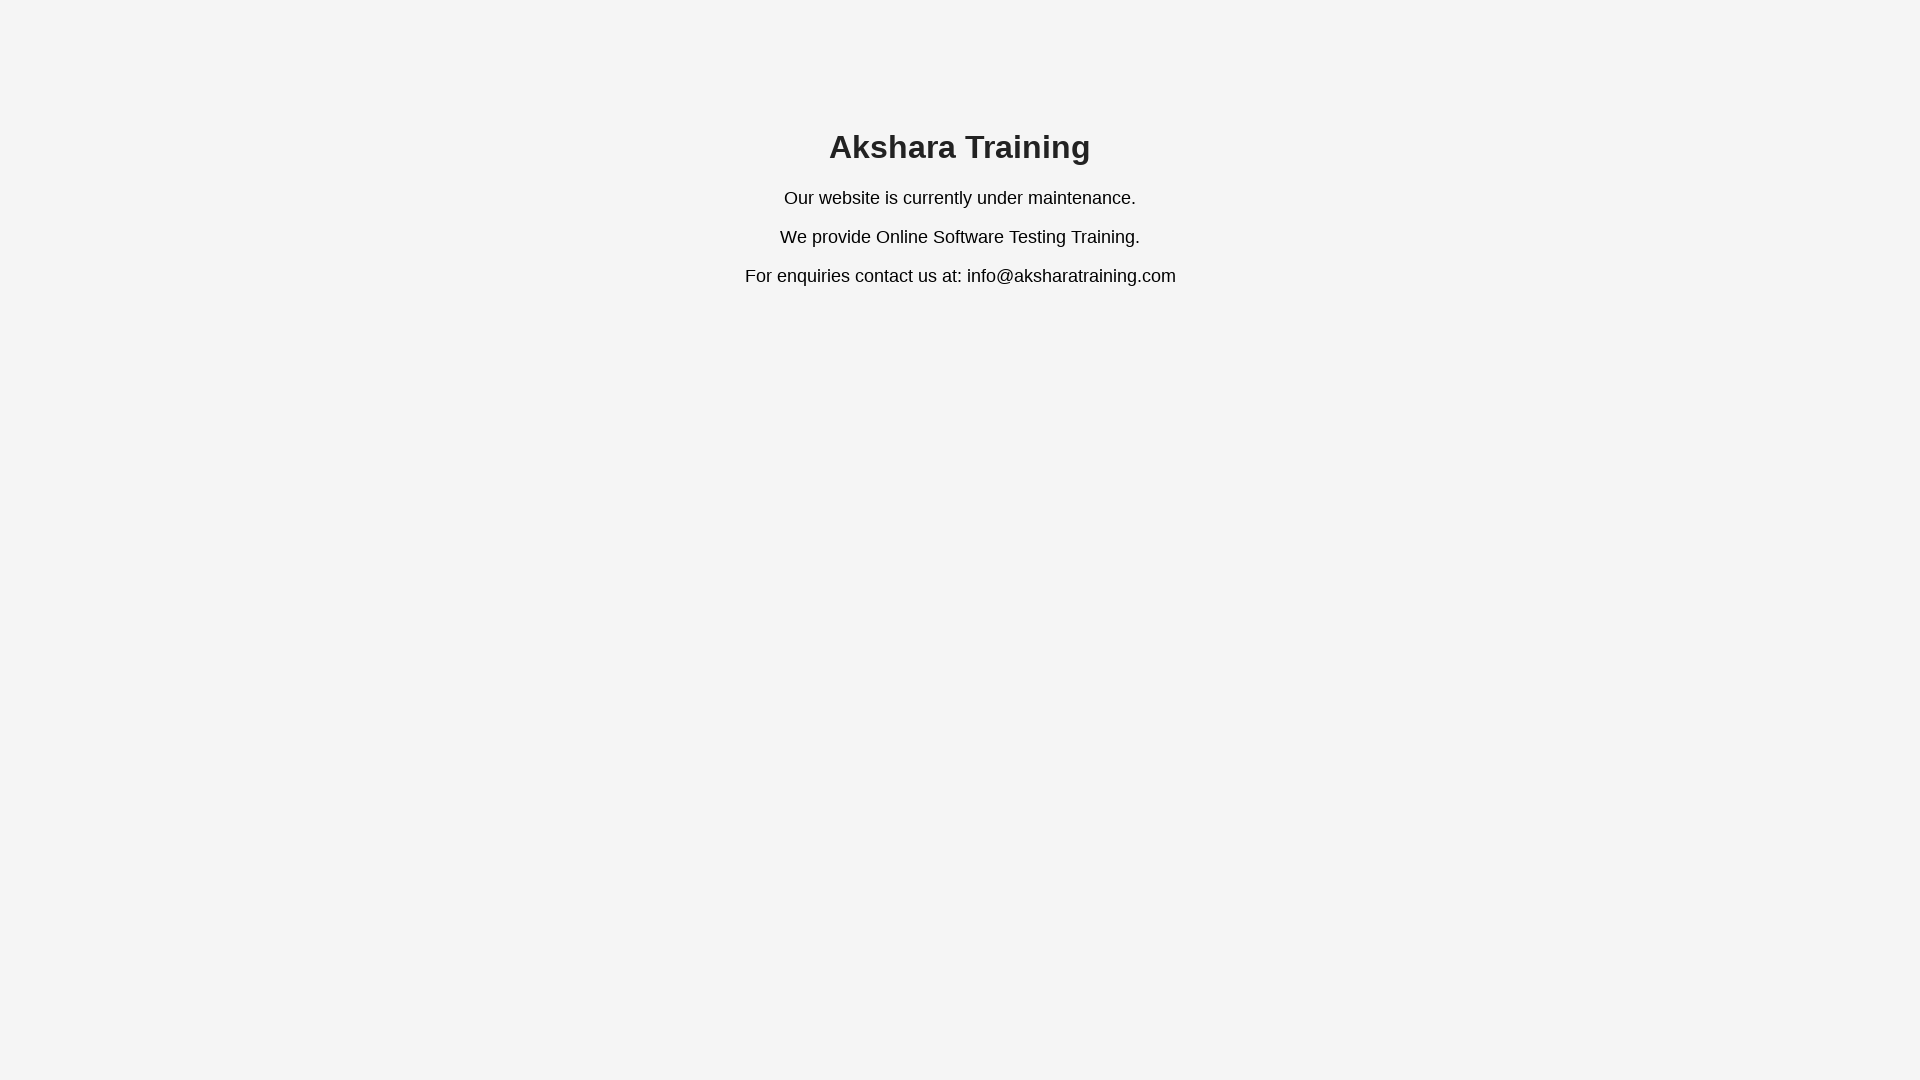

Waited 500ms for page content to settle
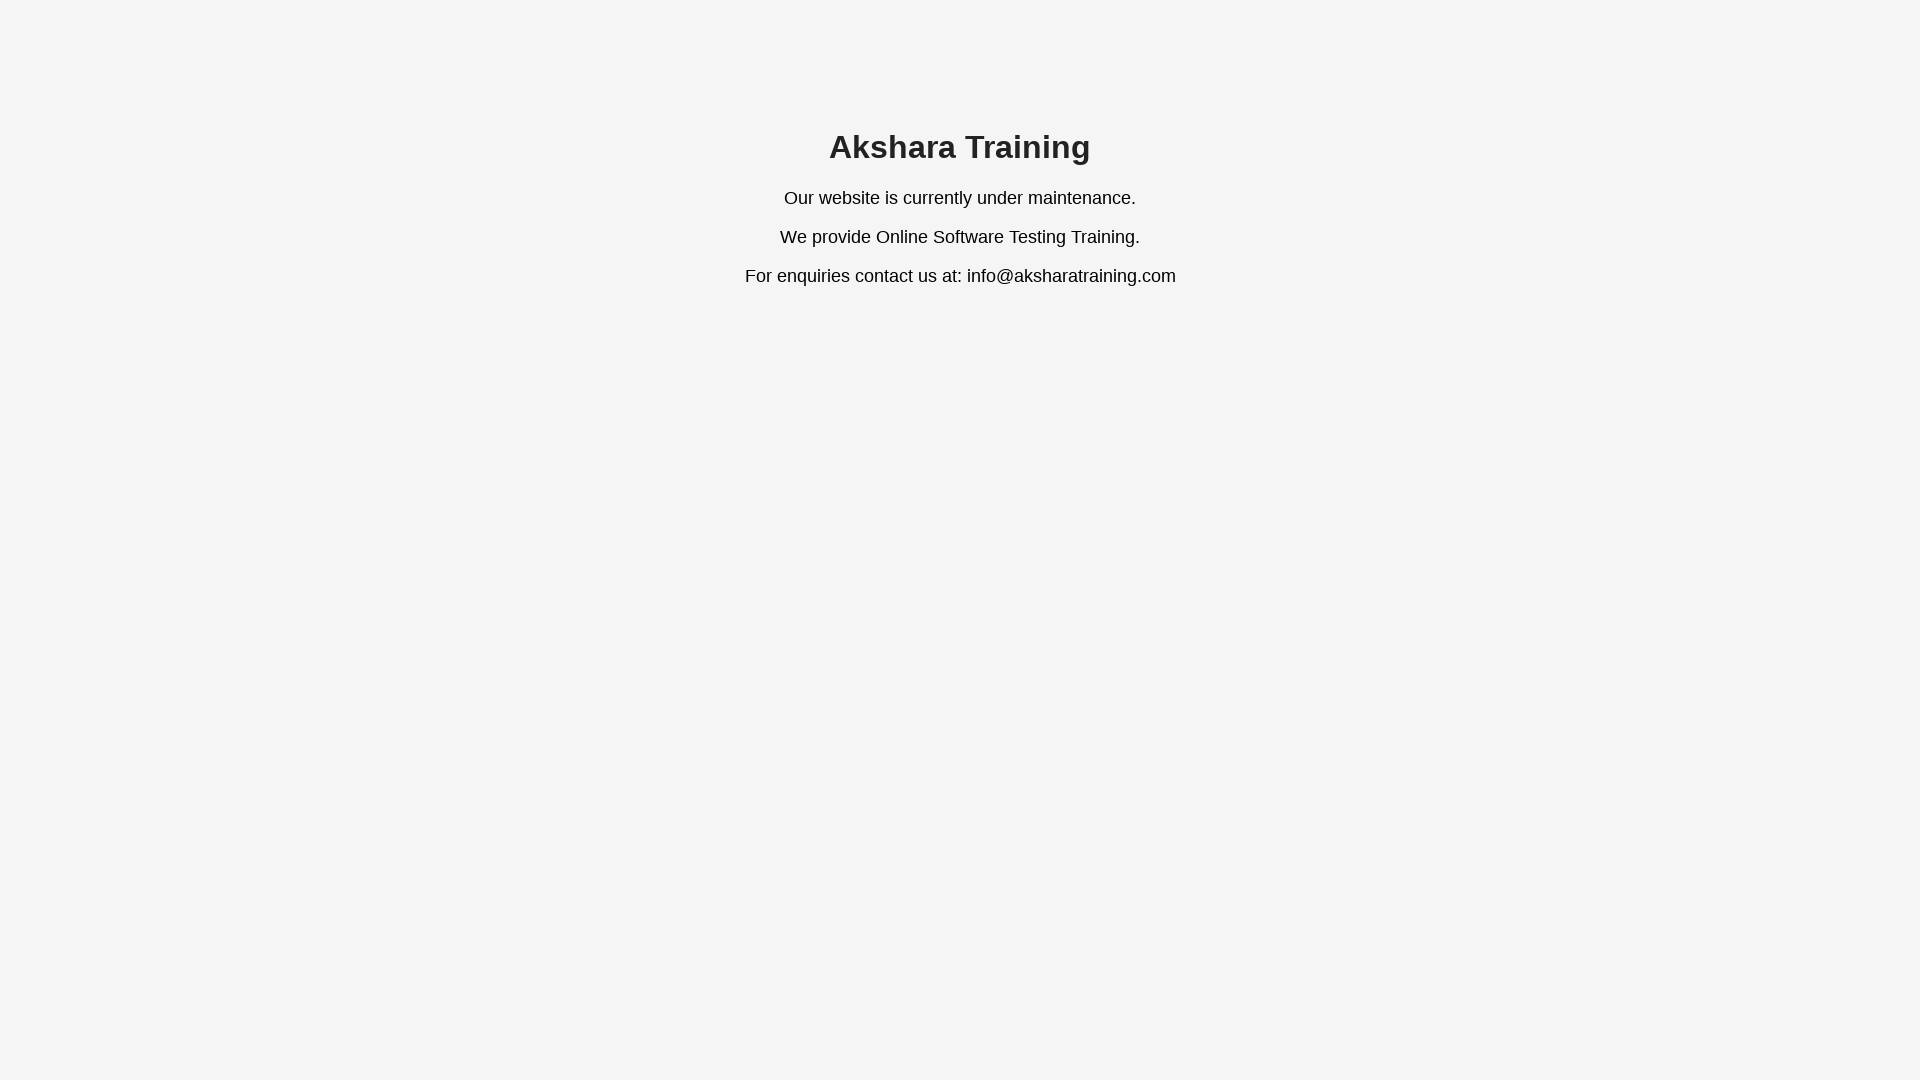

Scrolled down page by 700px (scroll 6 of 10)
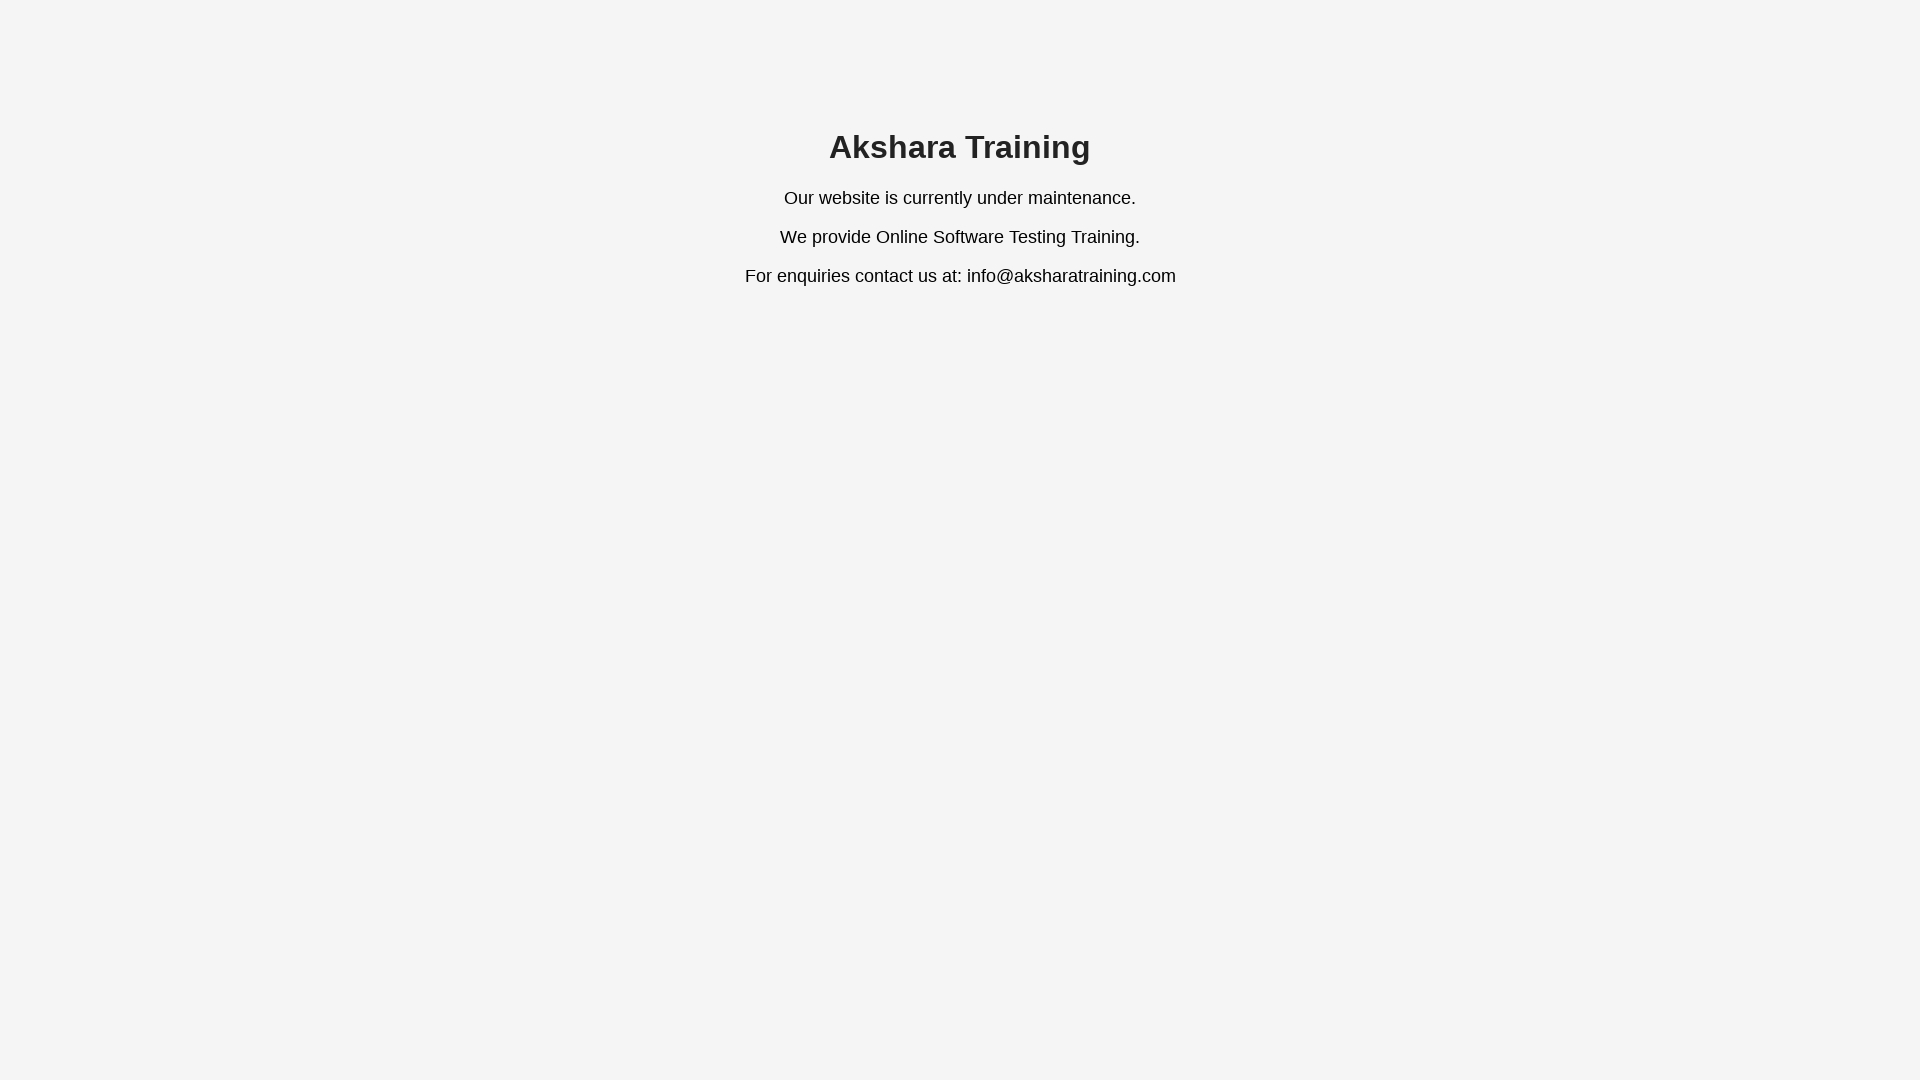

Waited 500ms for page content to settle
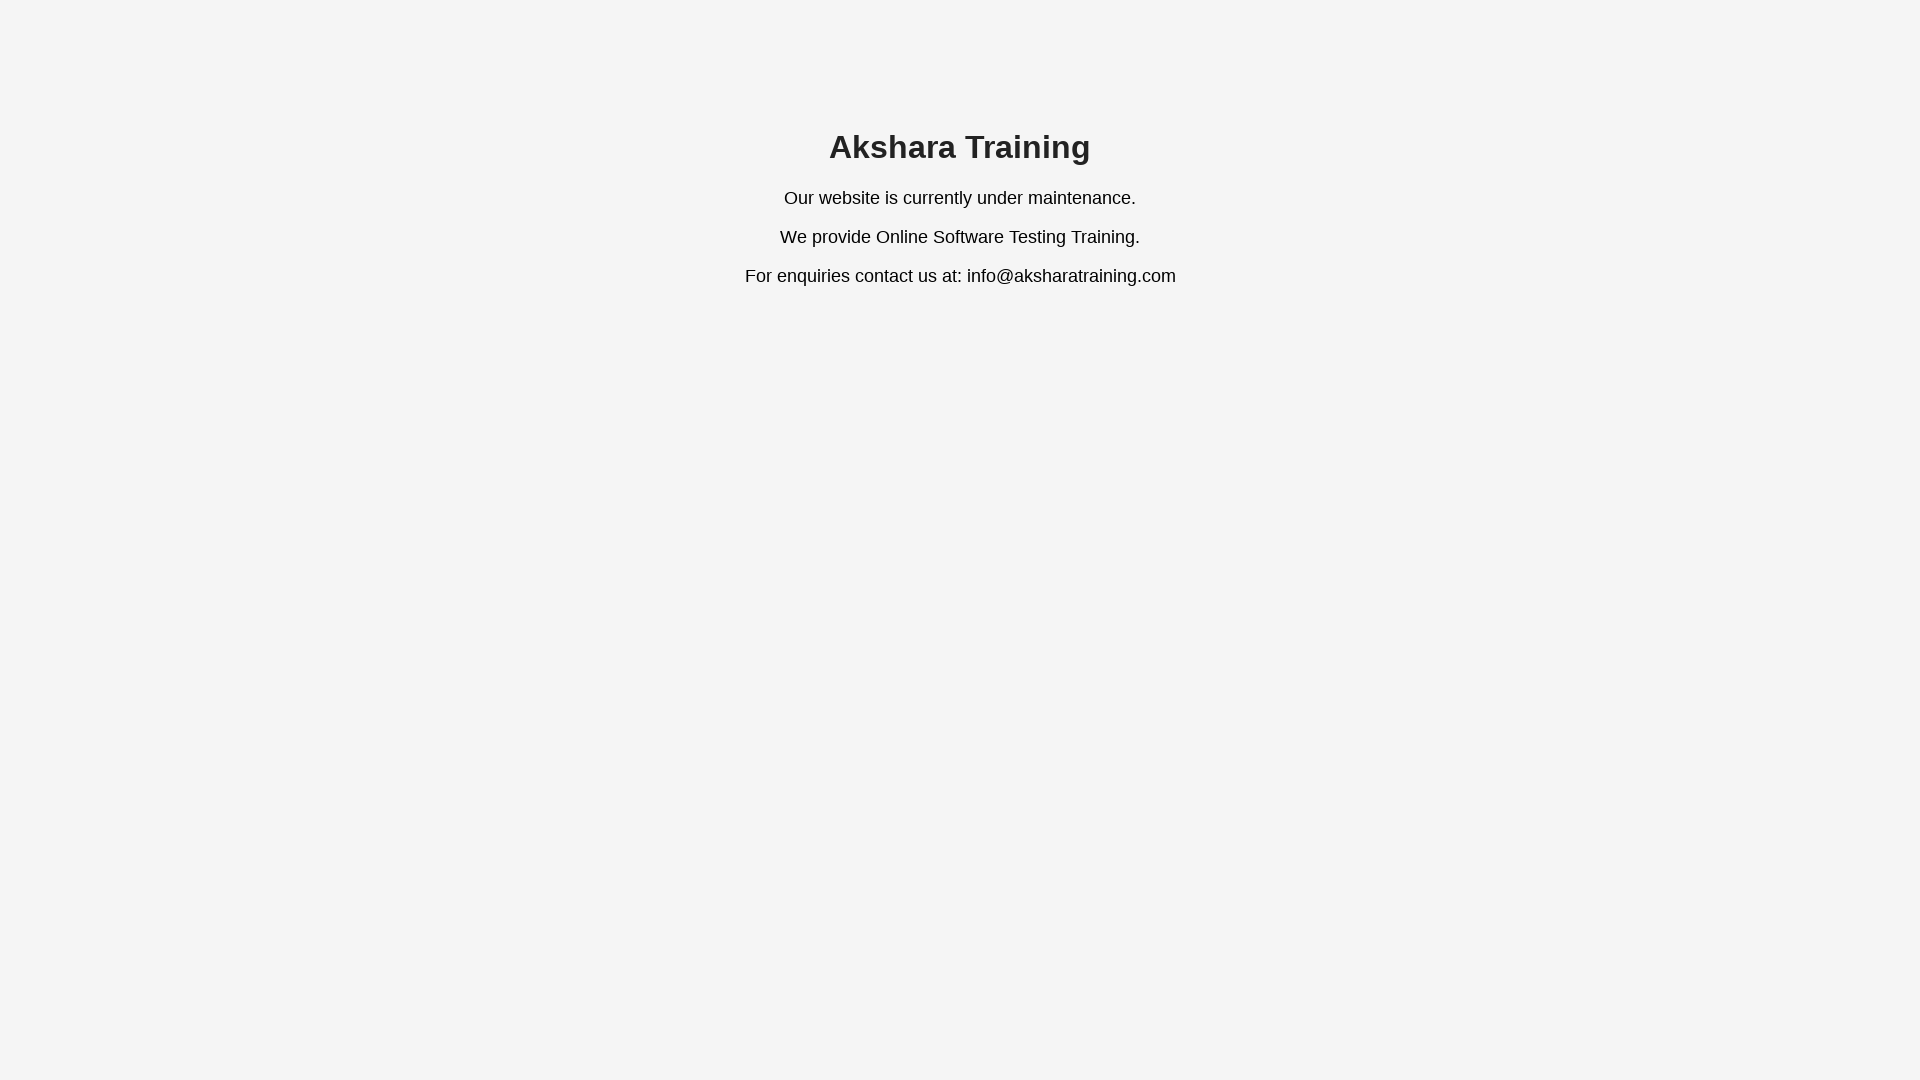

Scrolled down page by 700px (scroll 7 of 10)
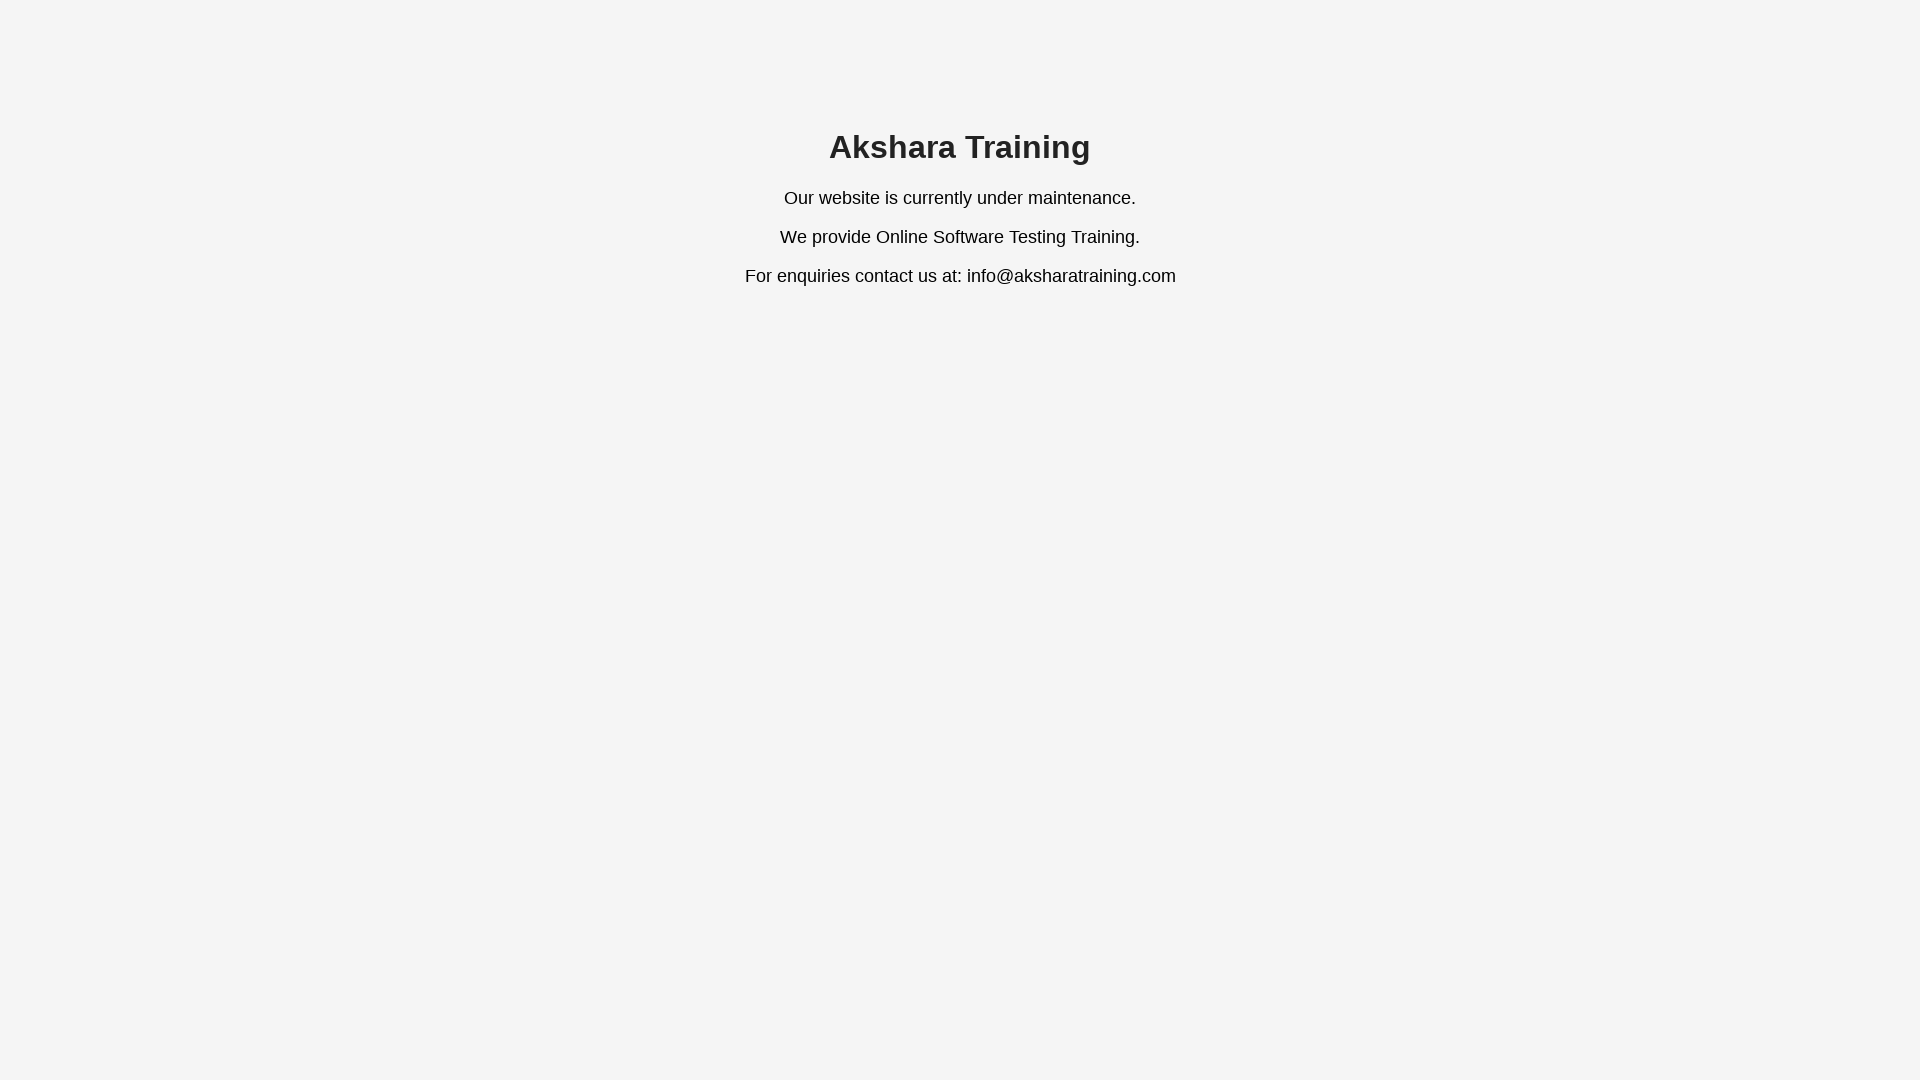

Waited 500ms for page content to settle
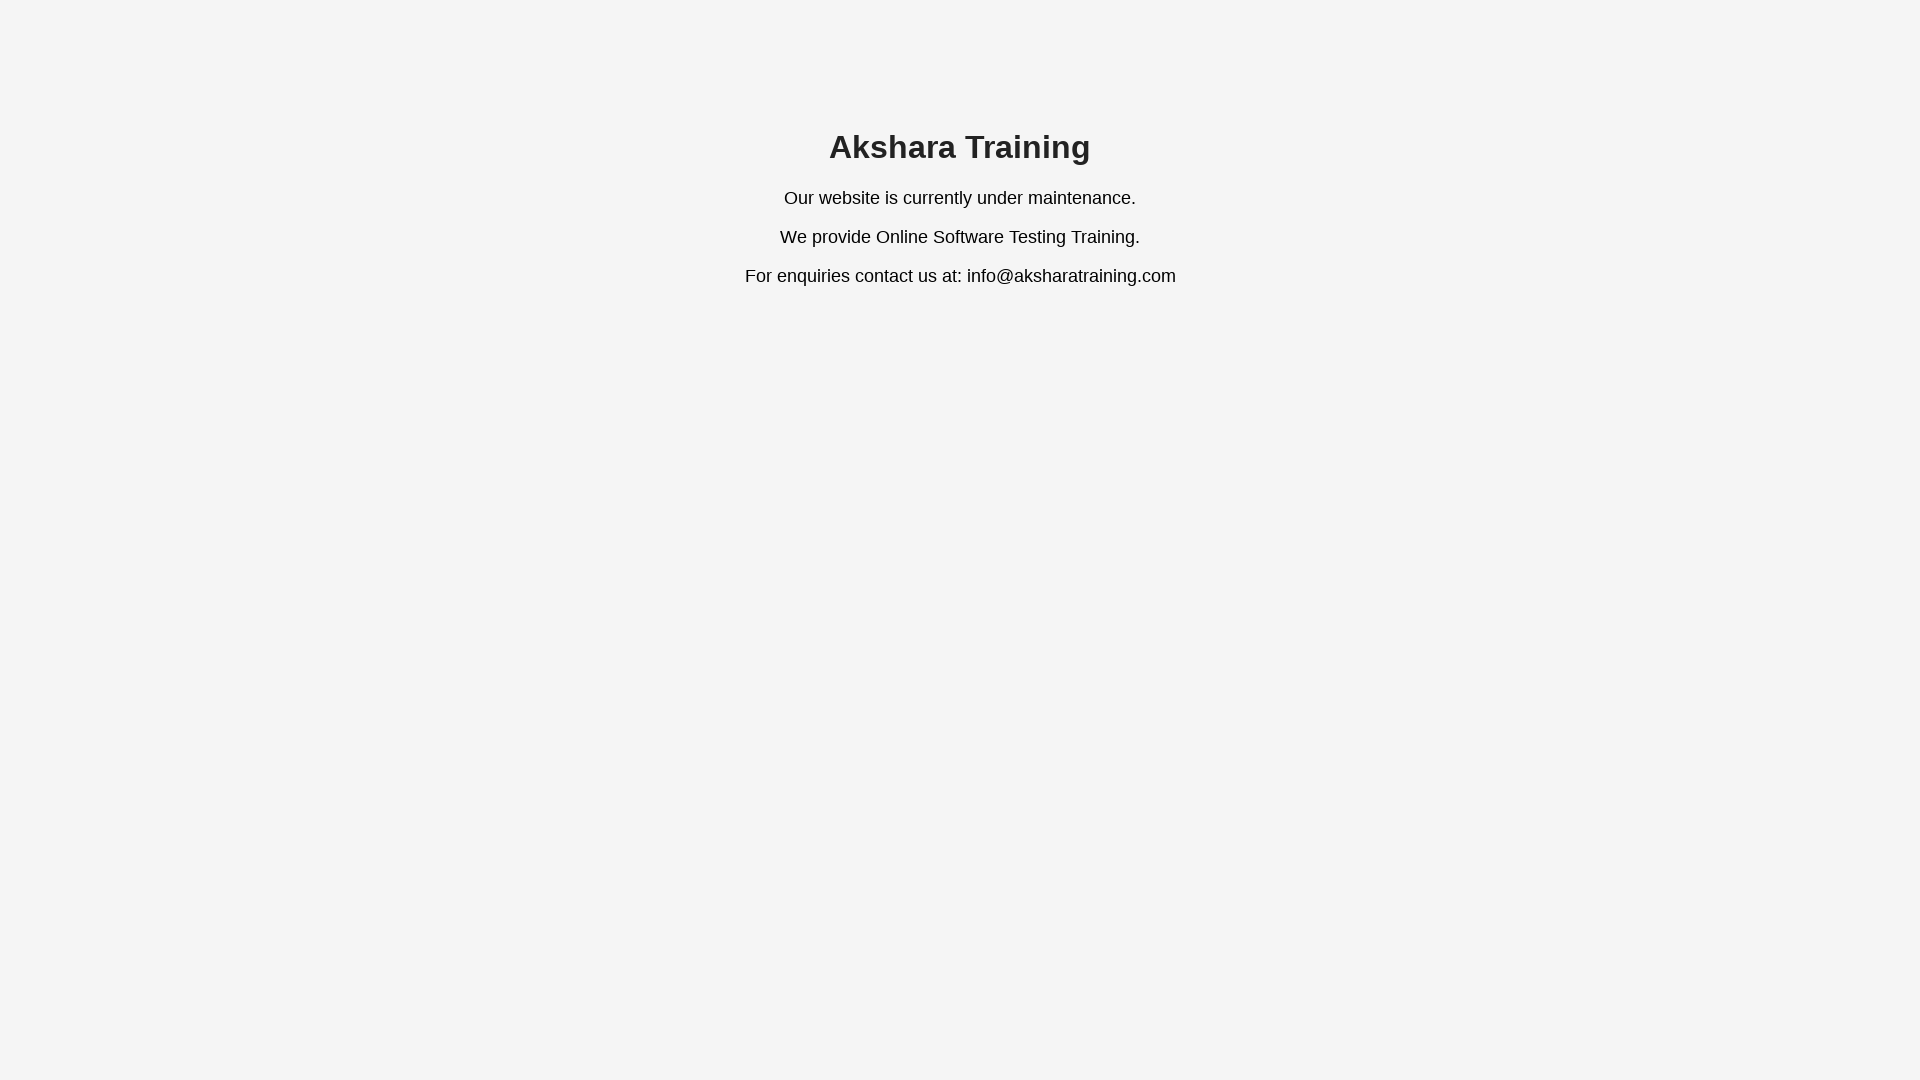

Scrolled down page by 700px (scroll 8 of 10)
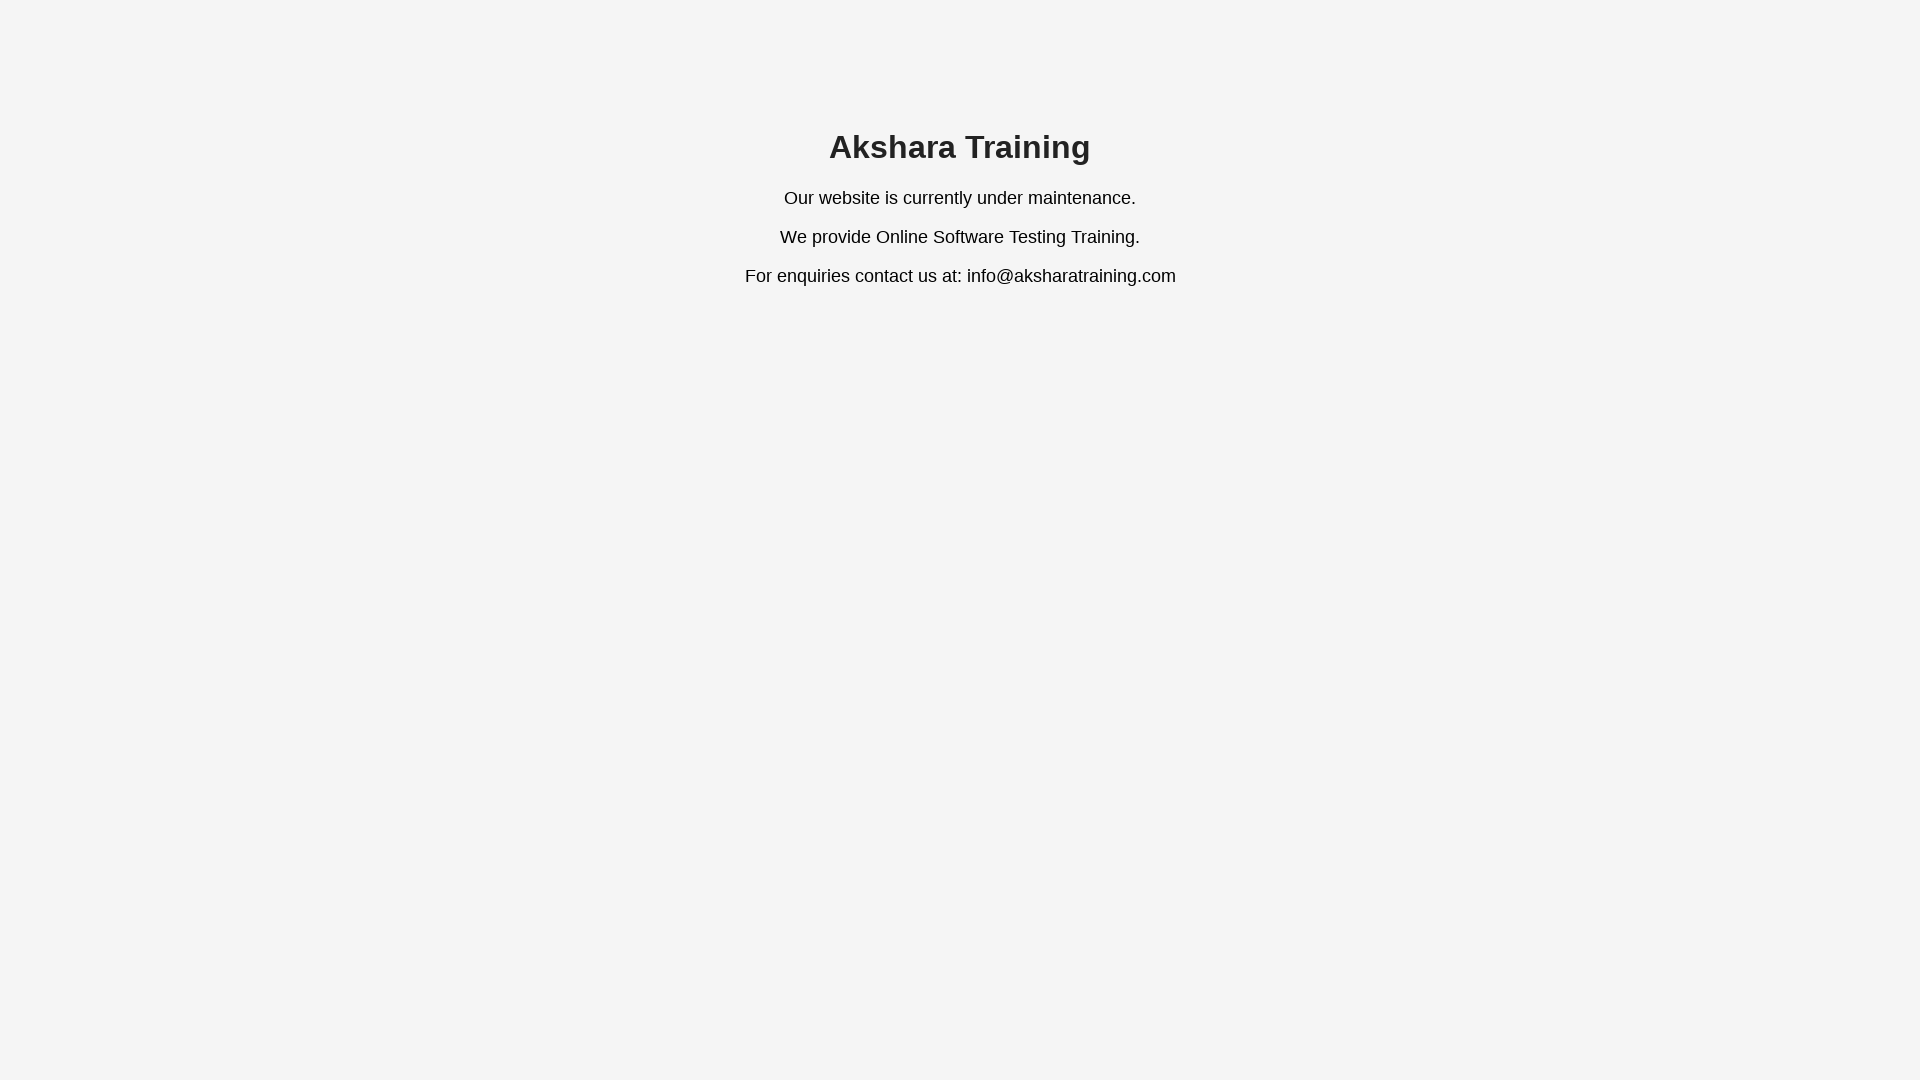

Waited 500ms for page content to settle
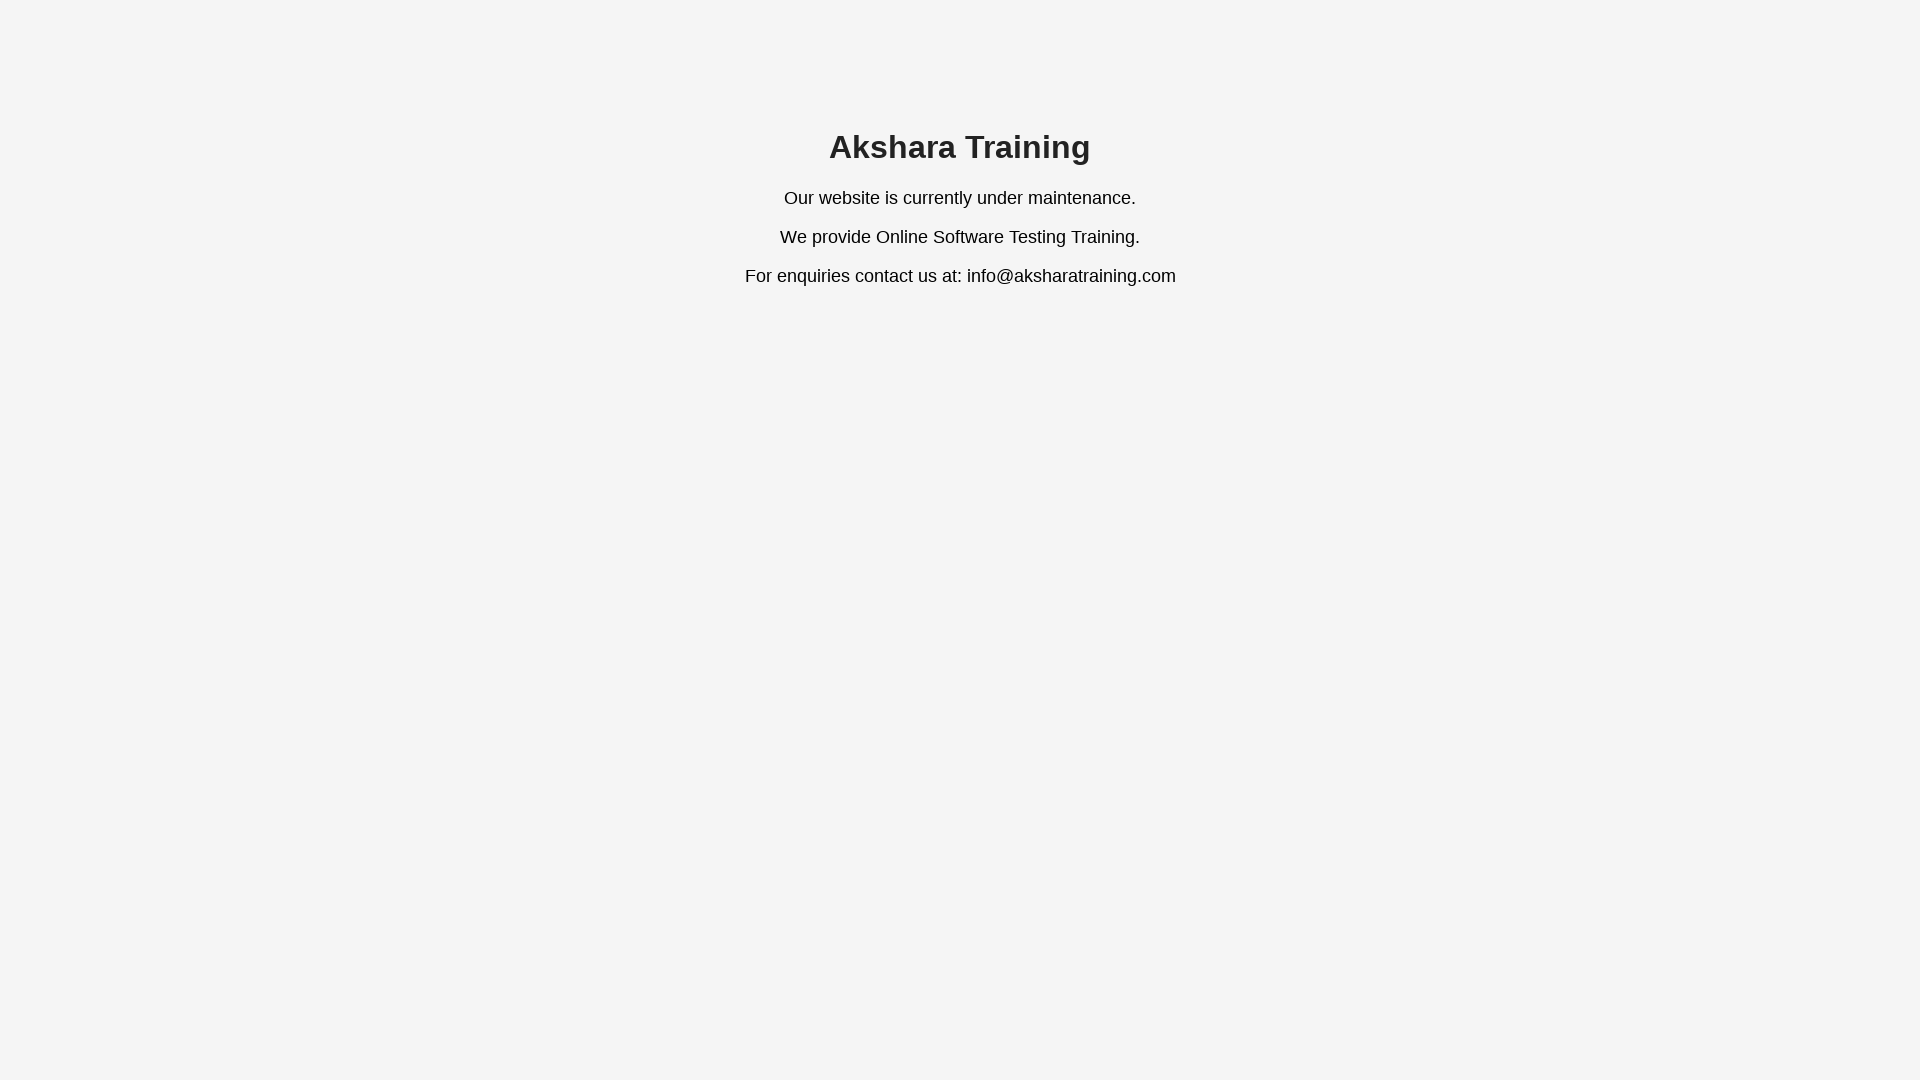

Scrolled down page by 700px (scroll 9 of 10)
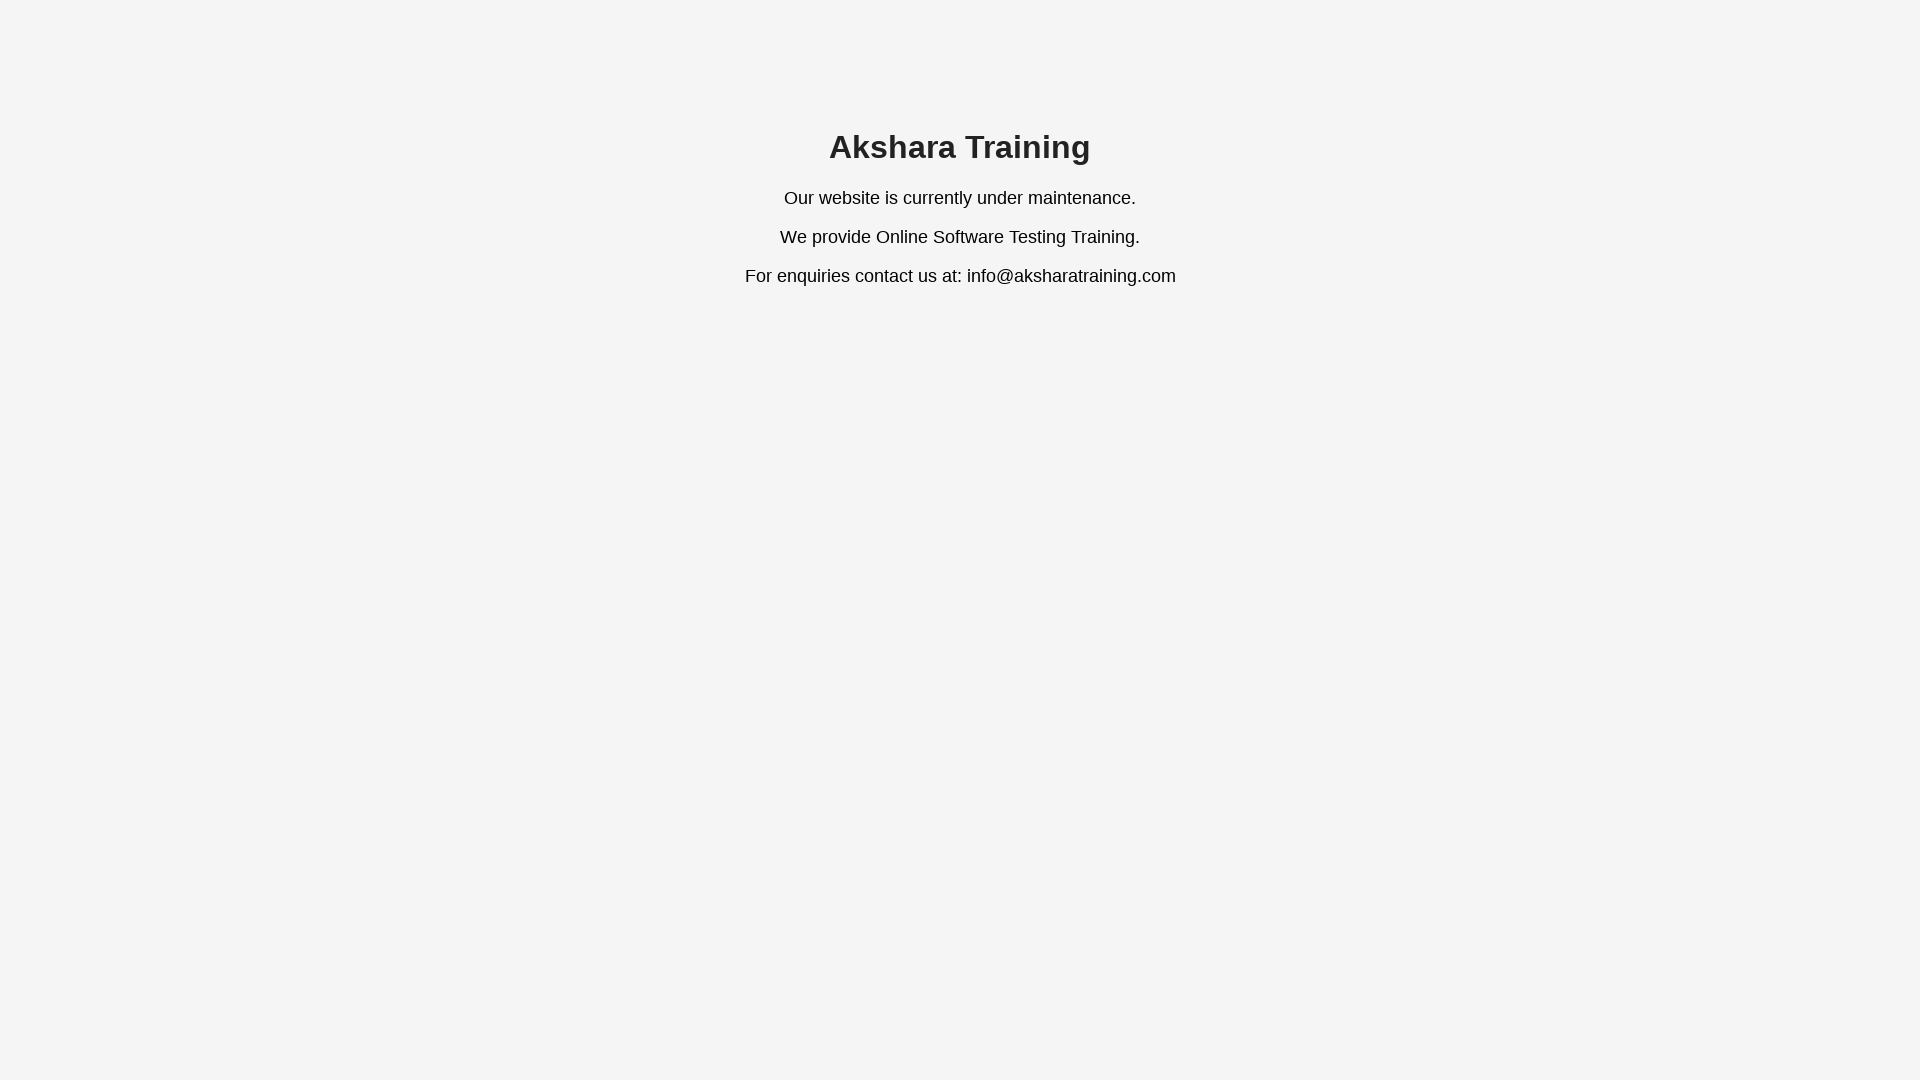

Waited 500ms for page content to settle
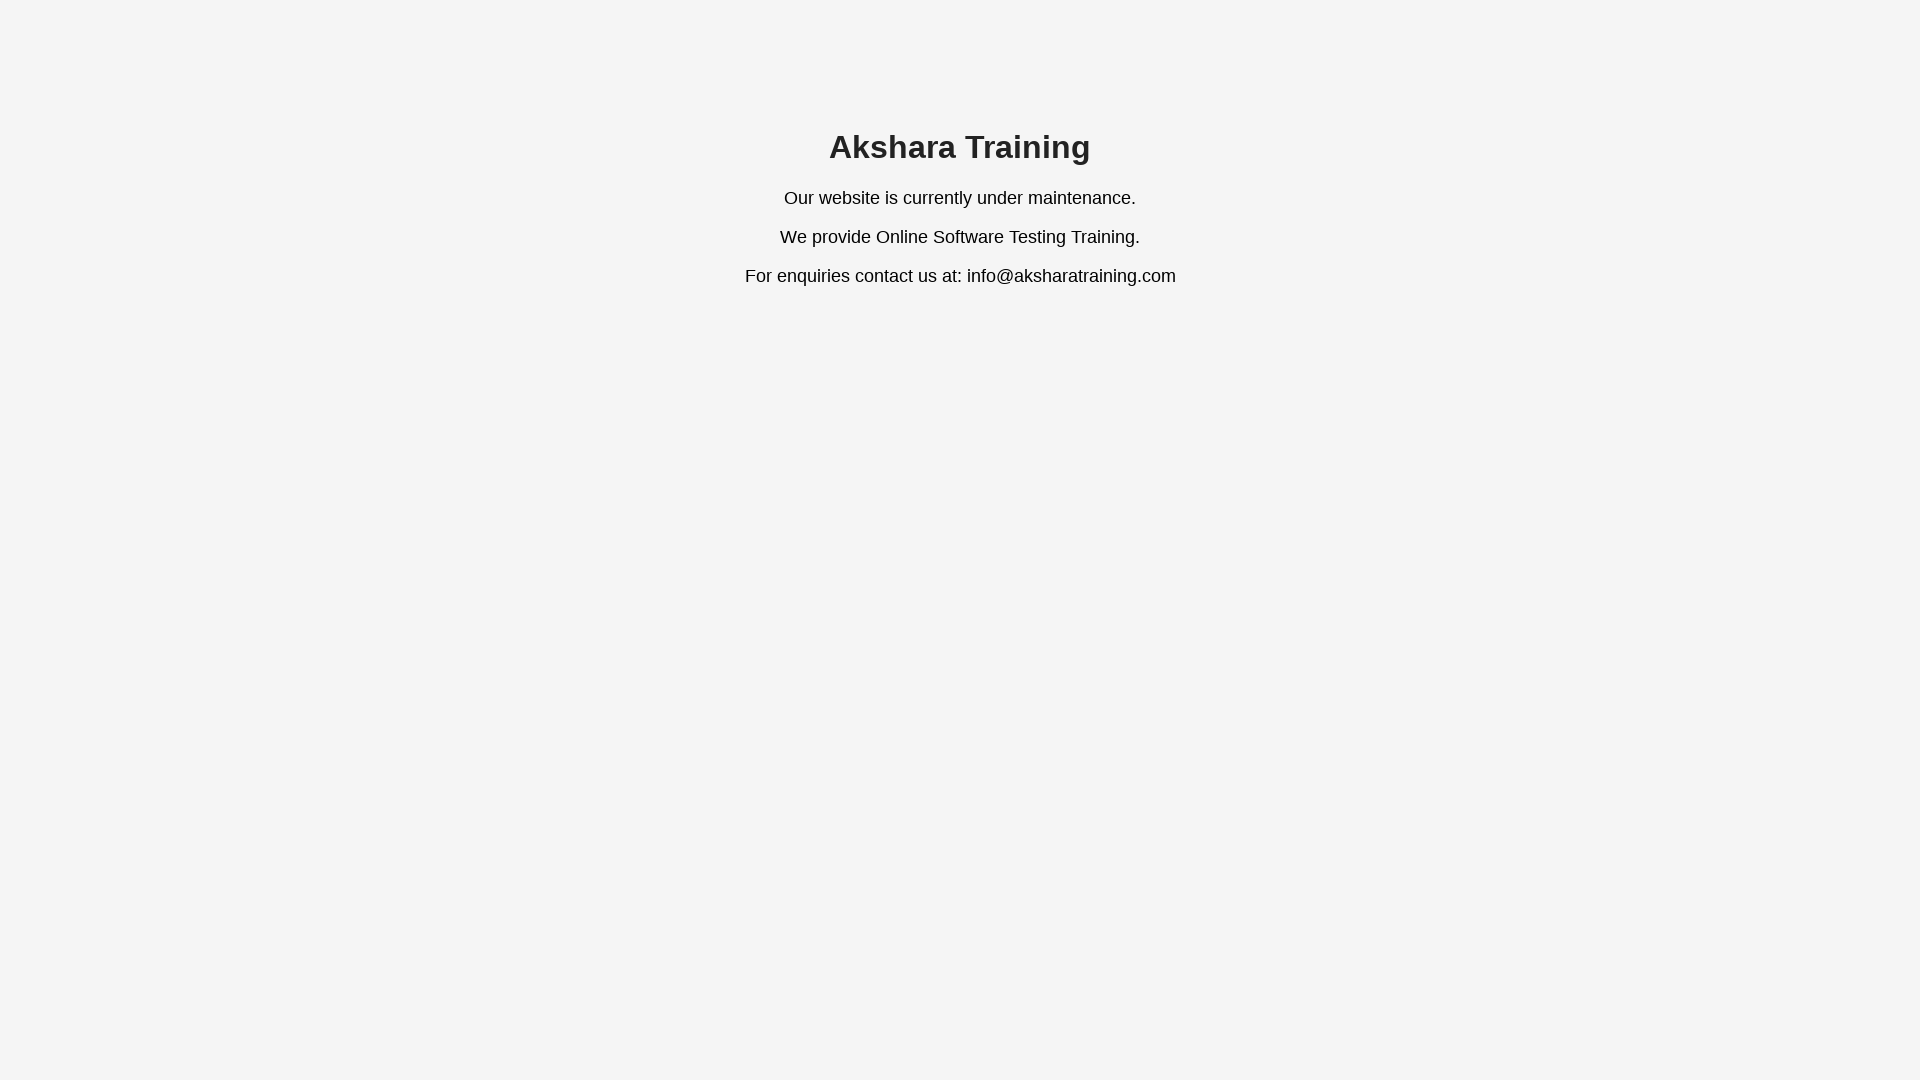

Scrolled down page by 700px (scroll 10 of 10)
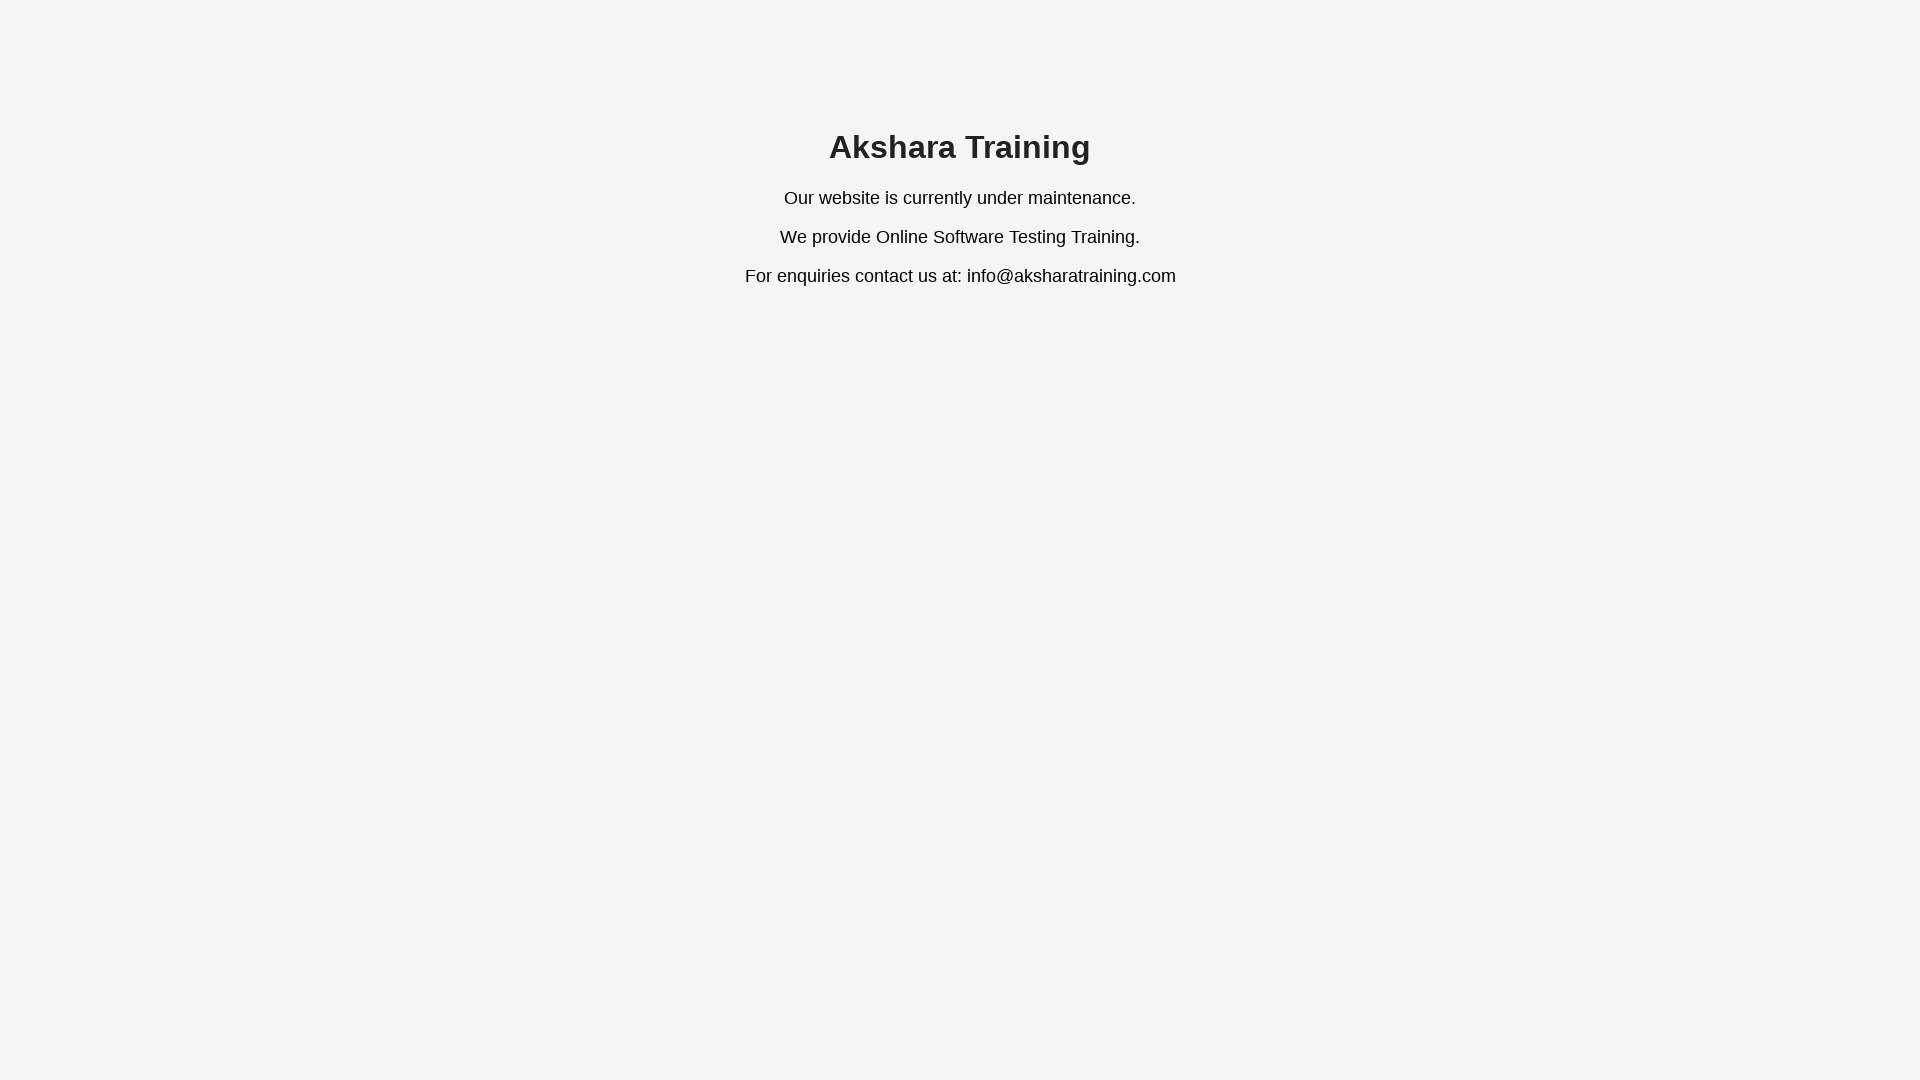

Waited 500ms for page content to settle
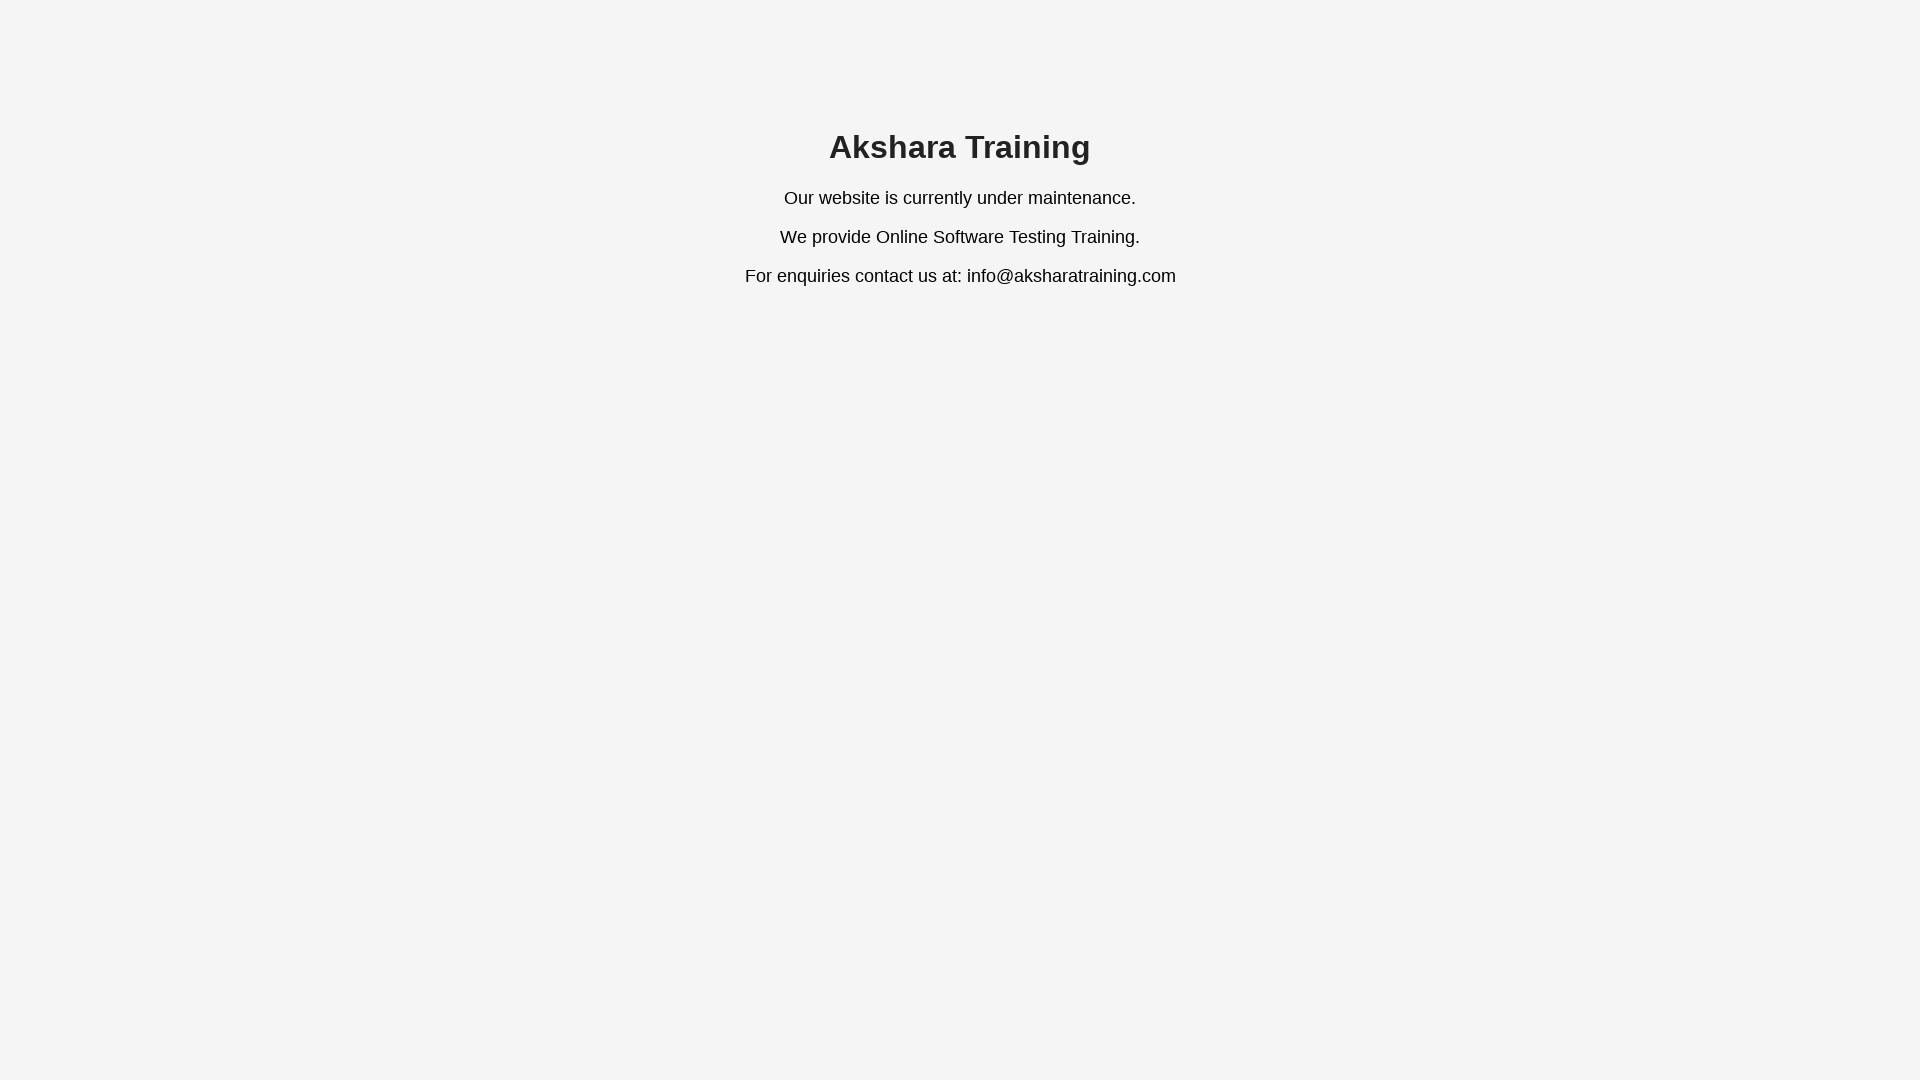

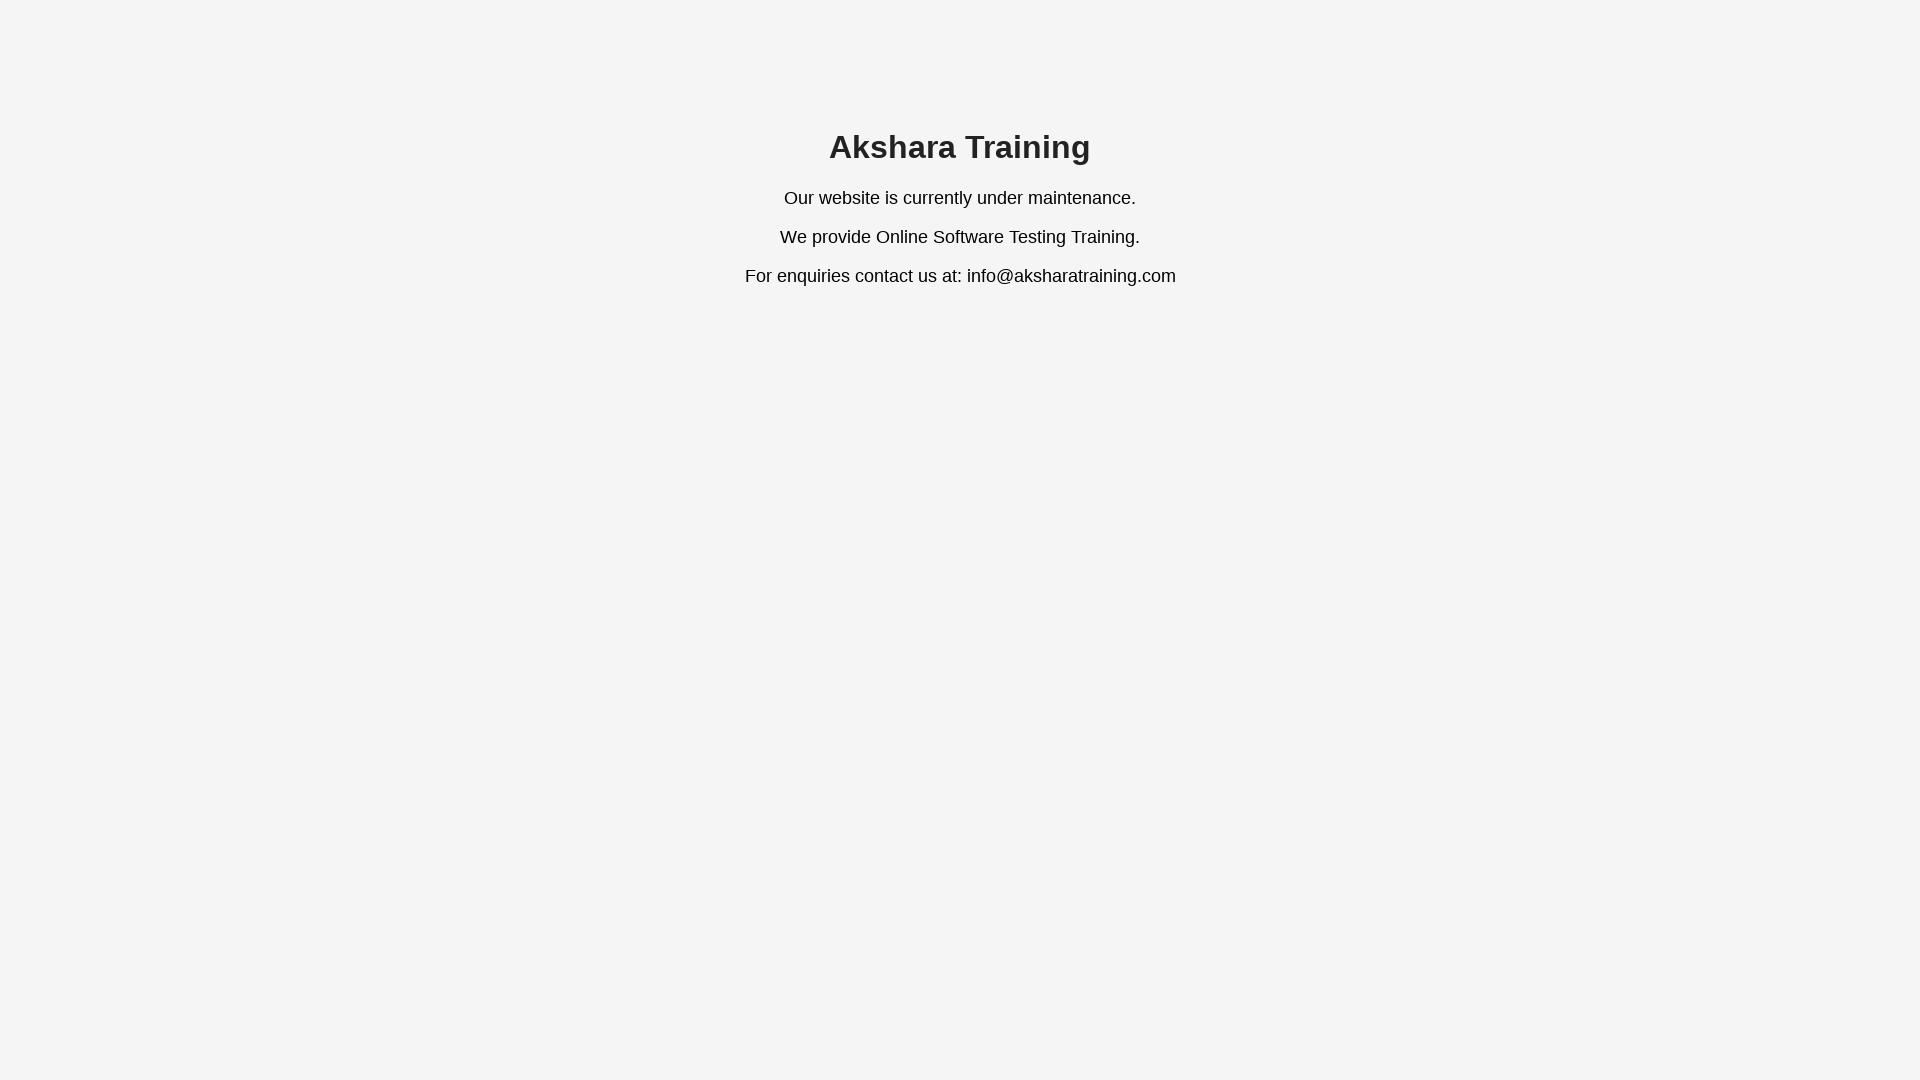